Navigates to toster.ru Q&A site, verifies questions are displayed, paginates through multiple pages using the next button, and resizes the browser window.

Starting URL: https://toster.ru/

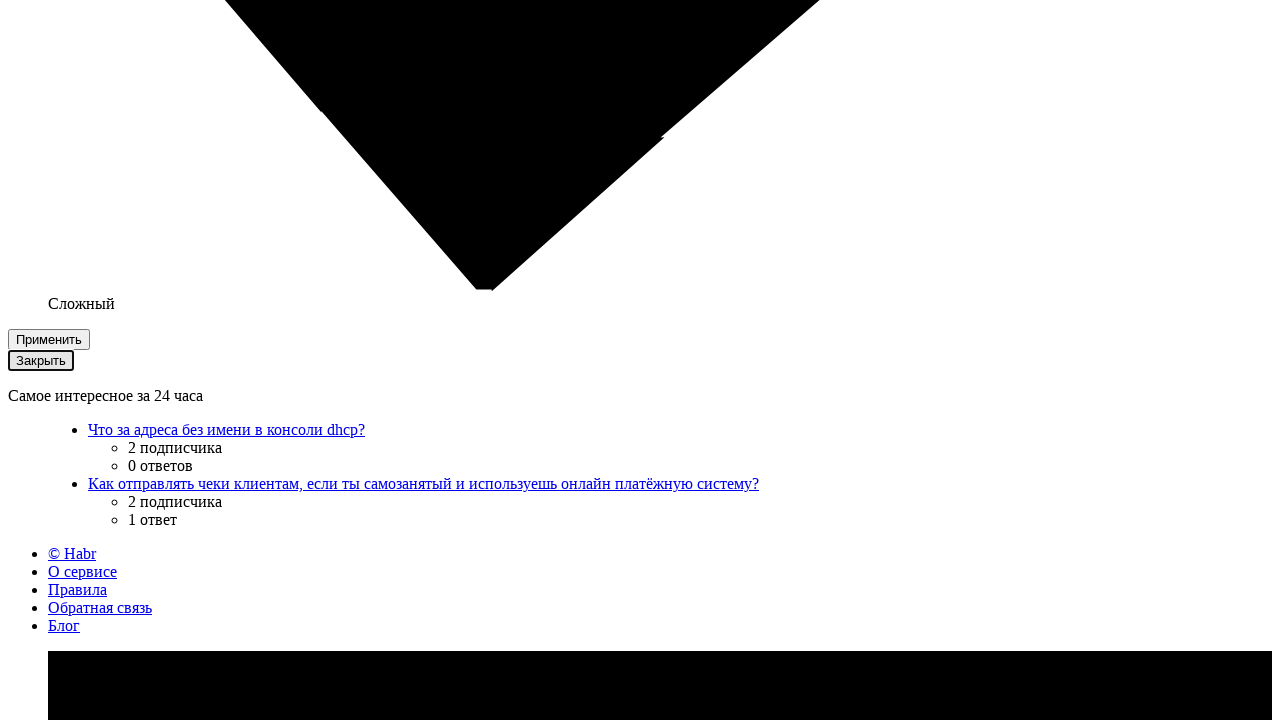

Waited for question elements to load on toster.ru
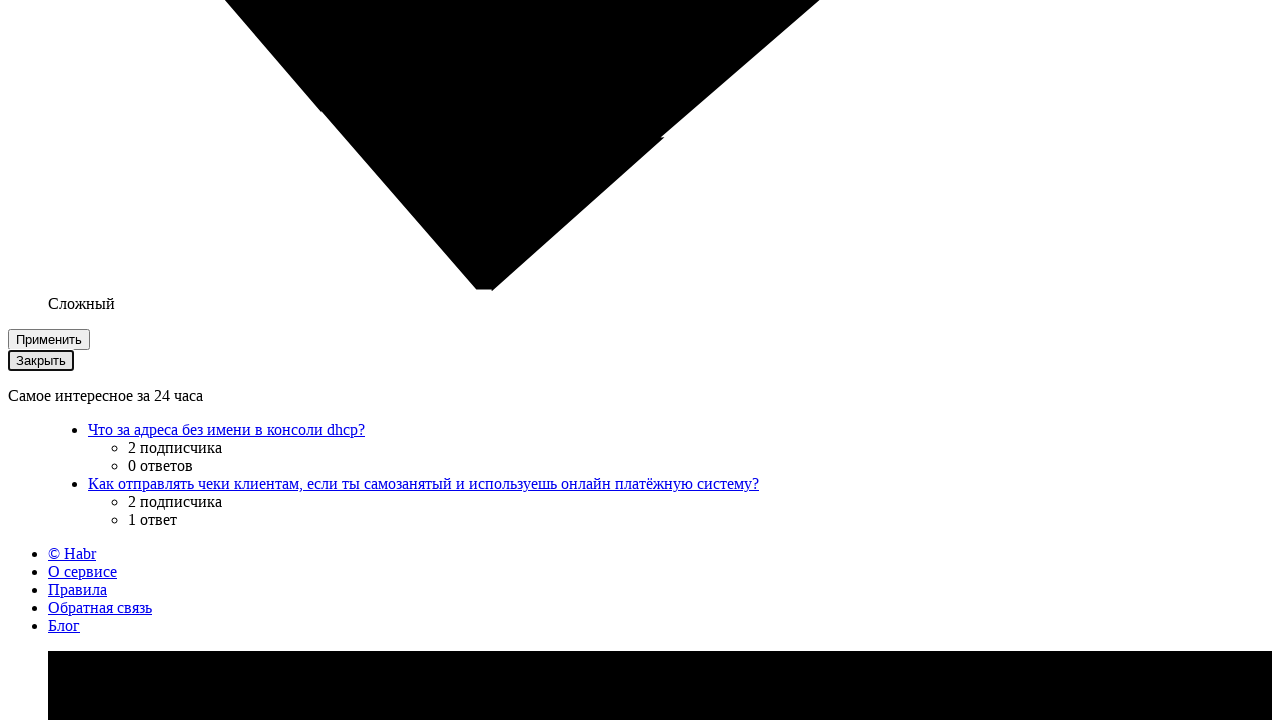

Verified question title links are present
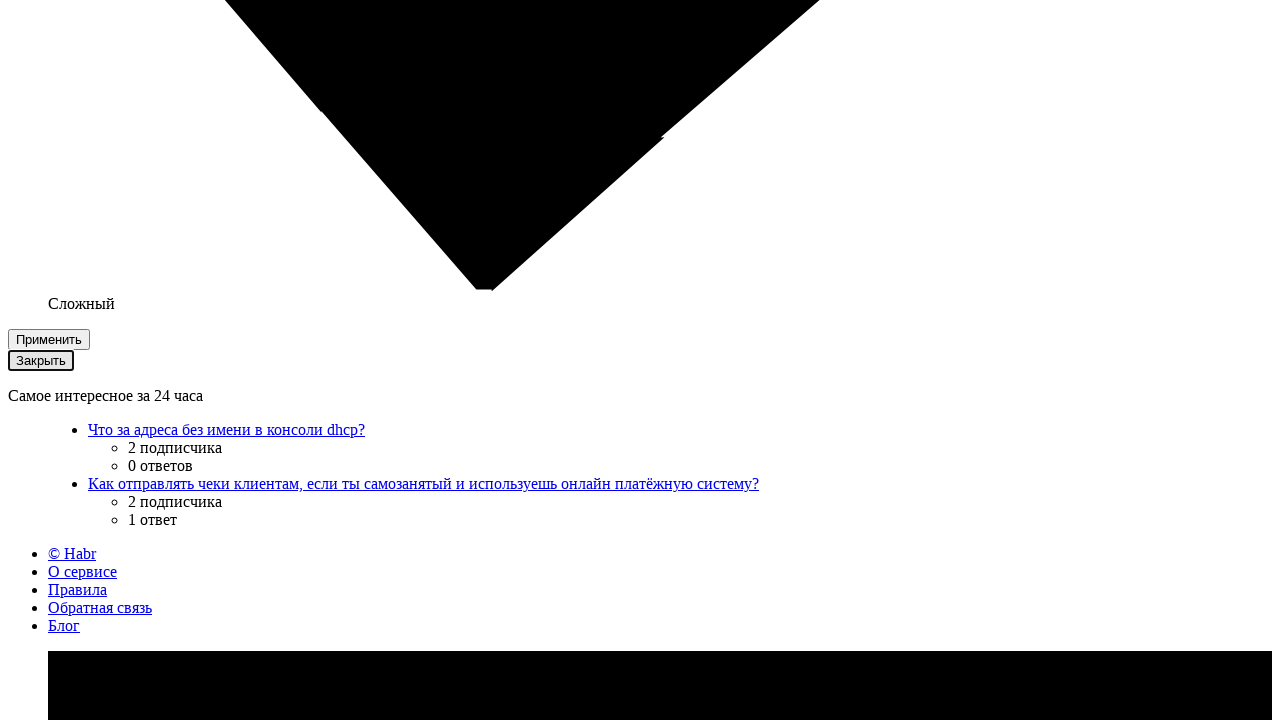

Clicked next page button to navigate to page 2 at (660, 361) on .next
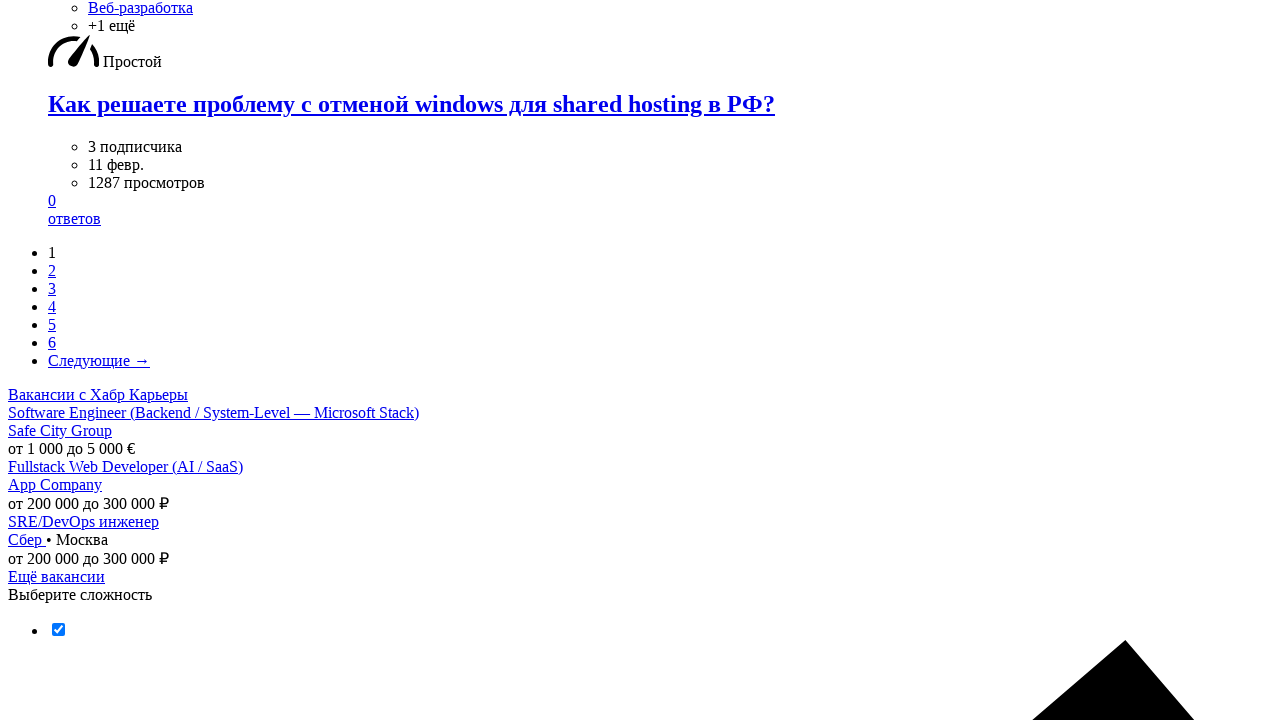

Waited for new questions to load on page 2
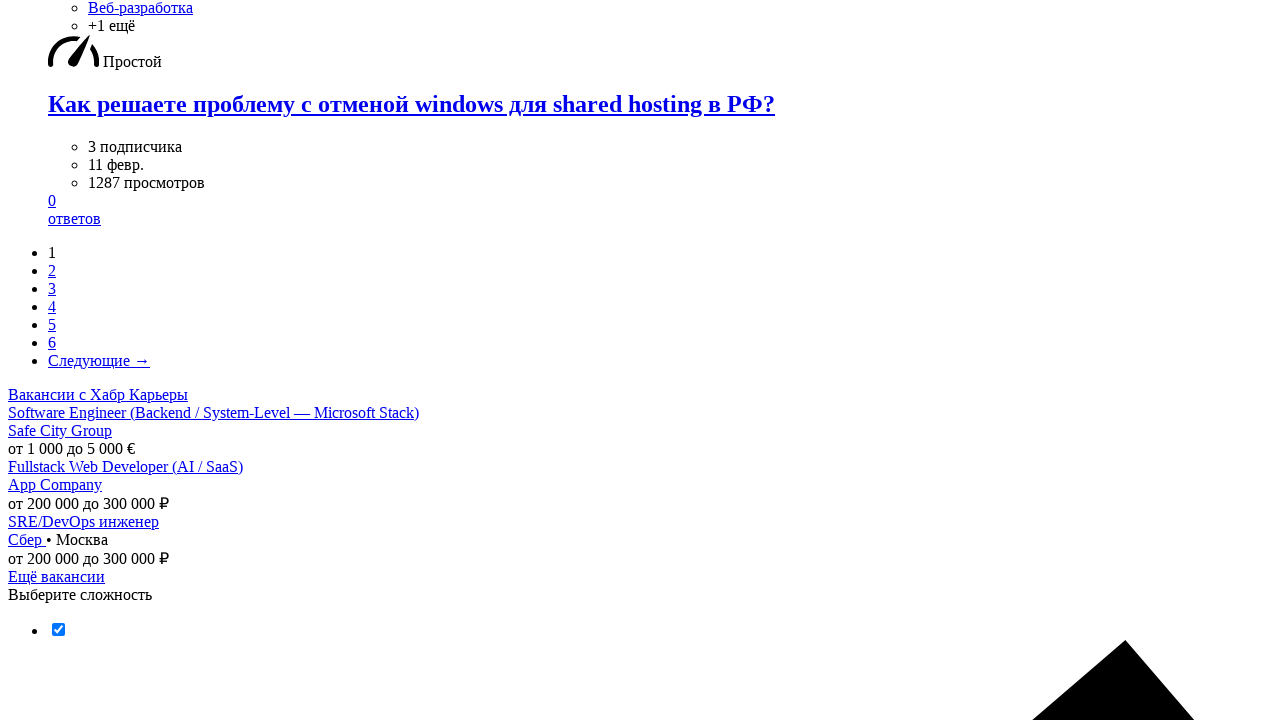

Clicked next page button to navigate to page 3 at (660, 361) on .next
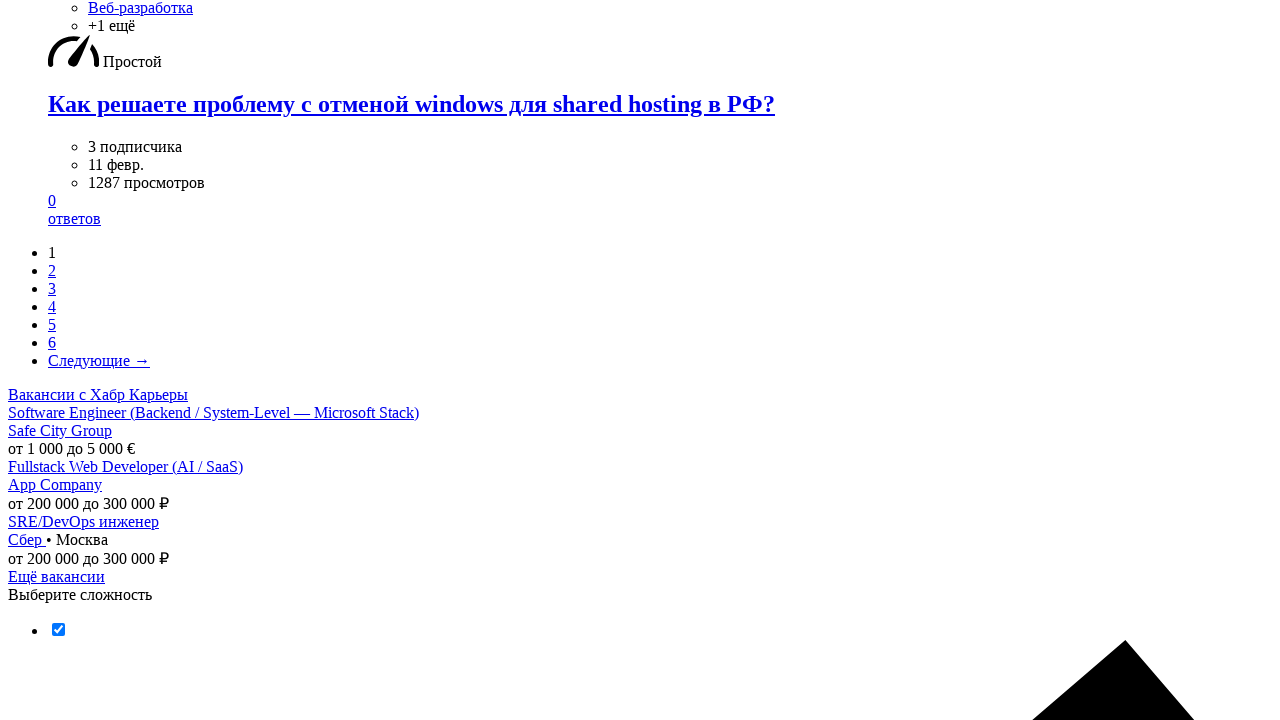

Waited for new questions to load on page 3
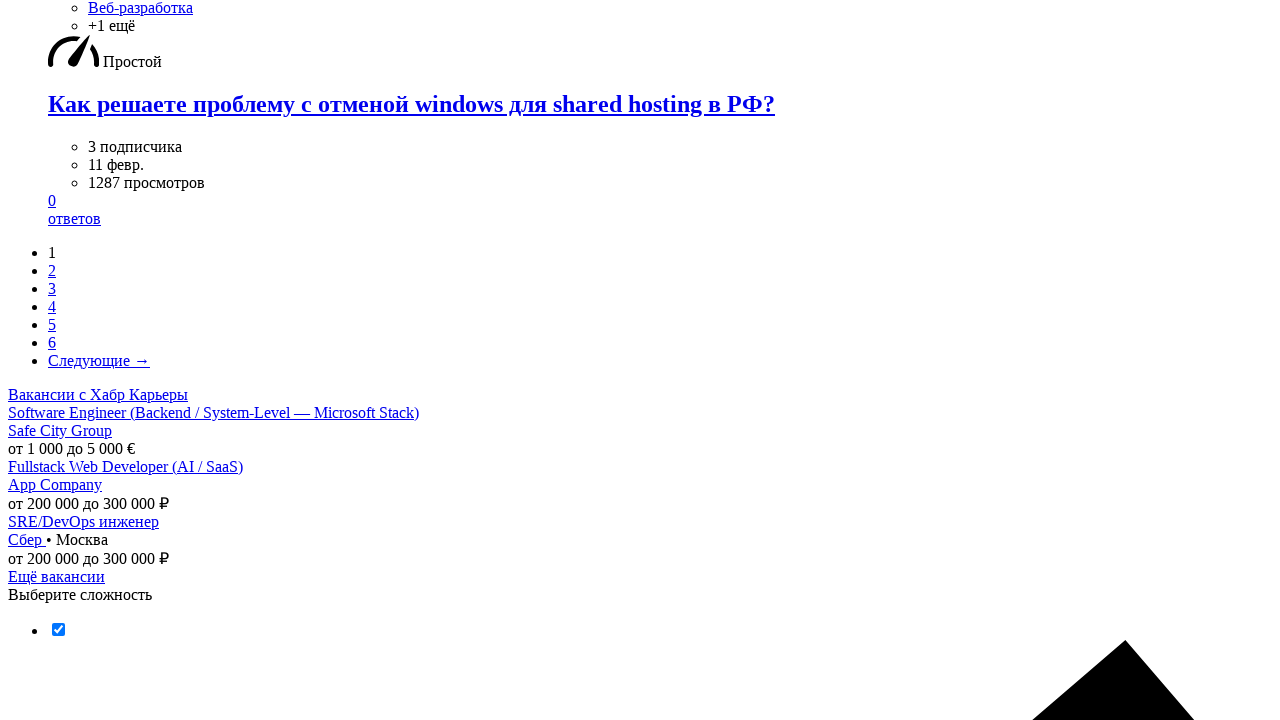

Clicked next page button to navigate to page 4 at (660, 361) on .next
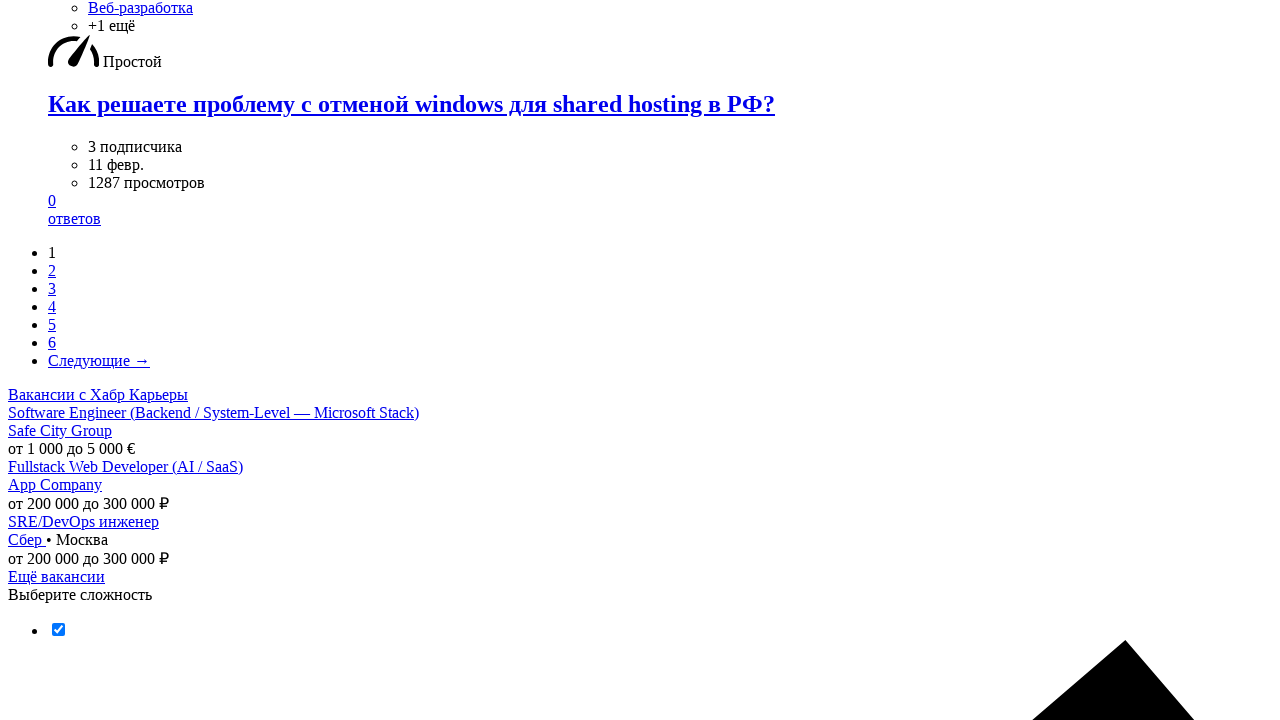

Waited for new questions to load on page 4
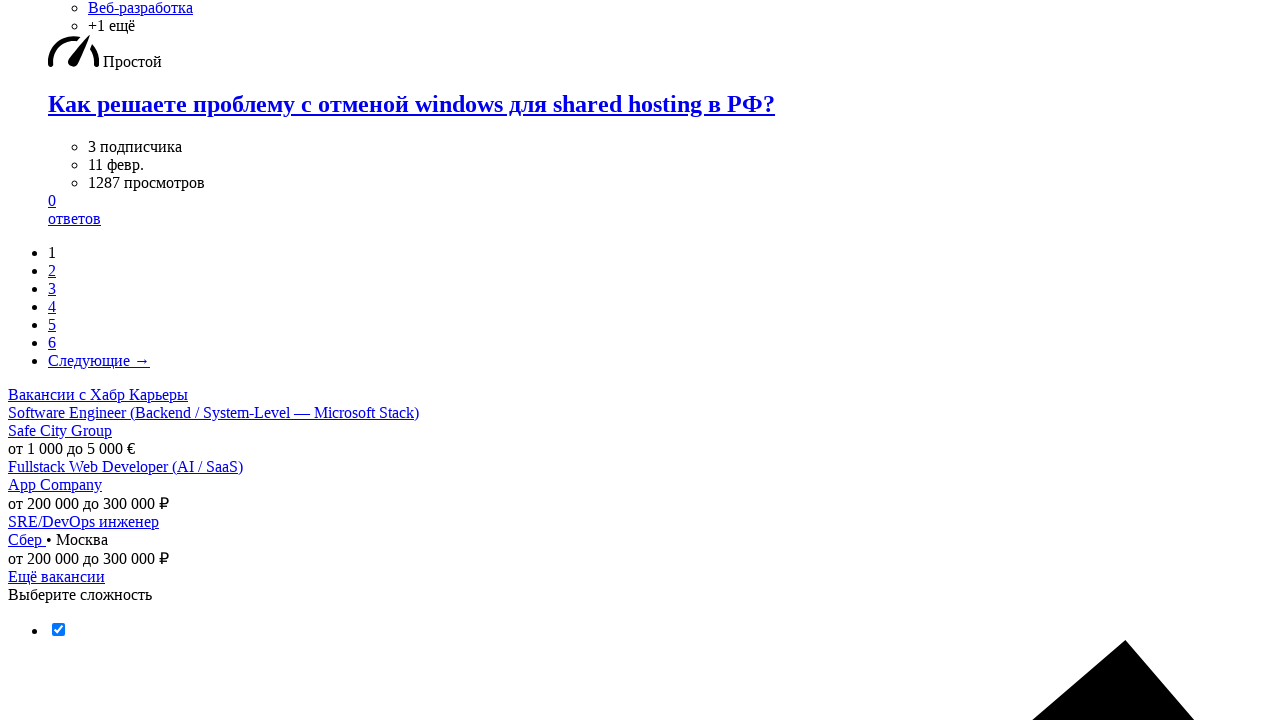

Clicked next page button to navigate to page 5 at (660, 361) on .next
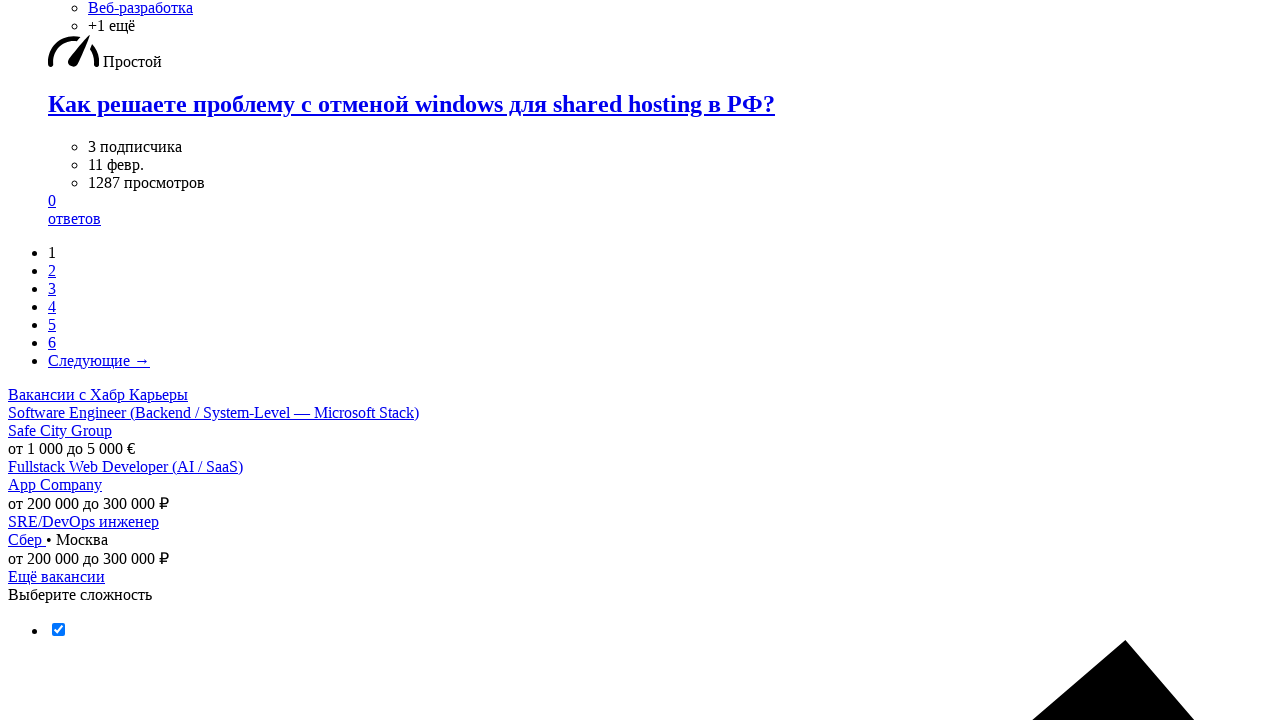

Waited for new questions to load on page 5
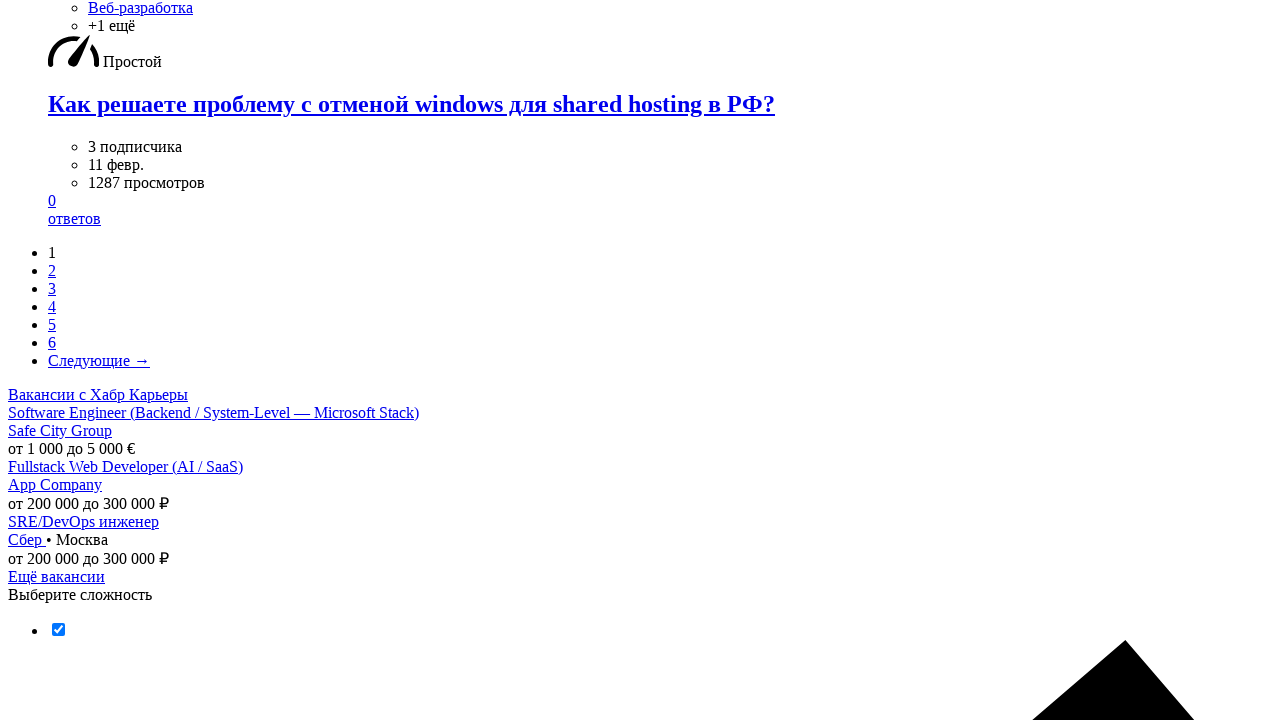

Clicked next page button to navigate to page 6 at (660, 361) on .next
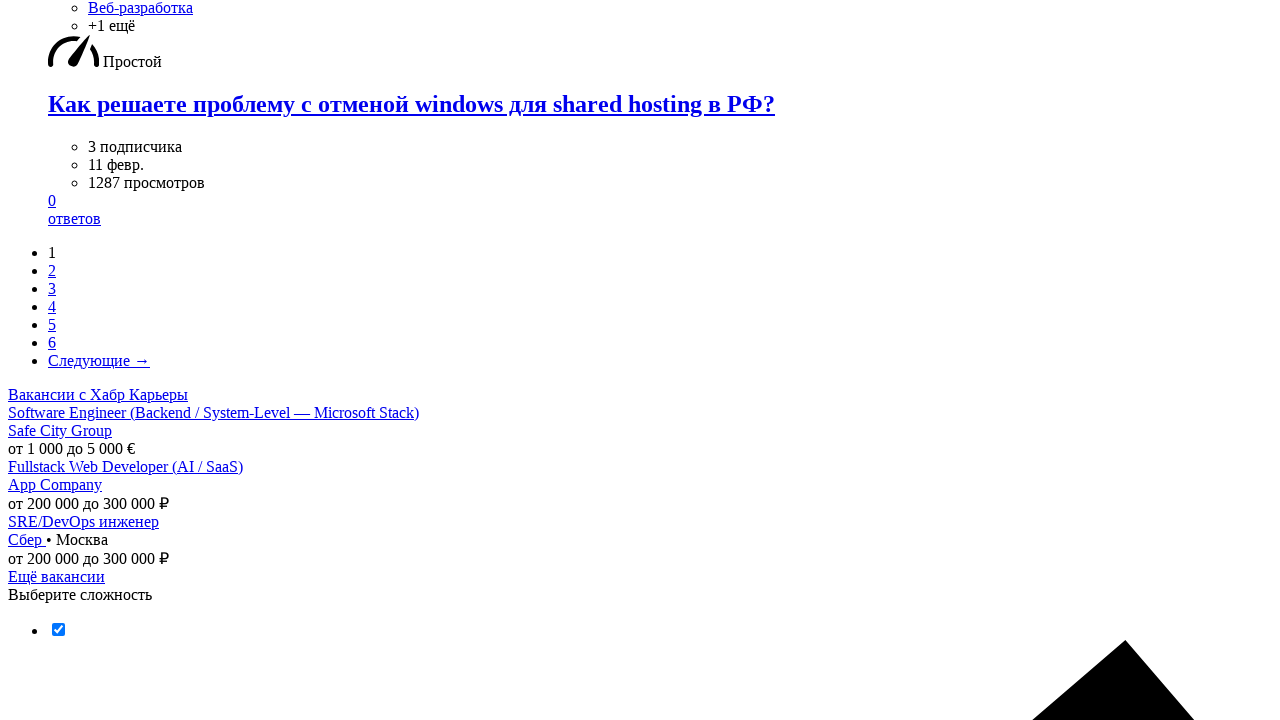

Waited for new questions to load on page 6
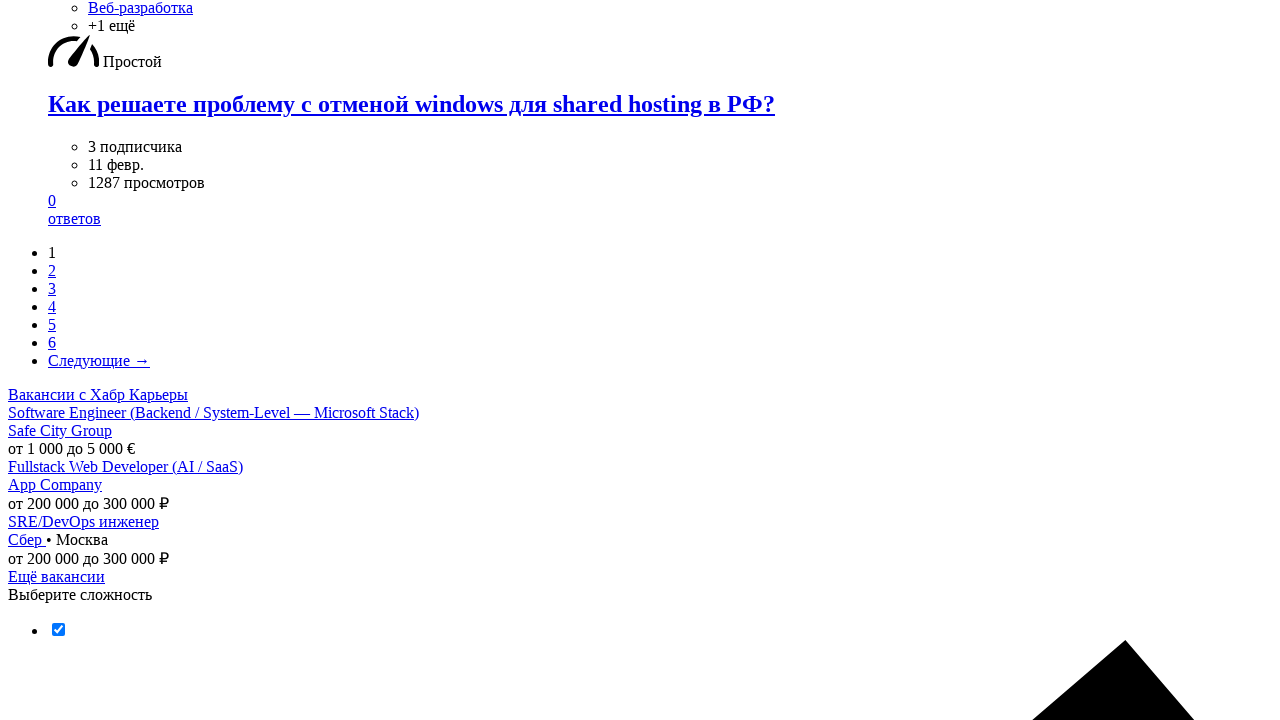

Clicked next page button to navigate to page 7 at (660, 361) on .next
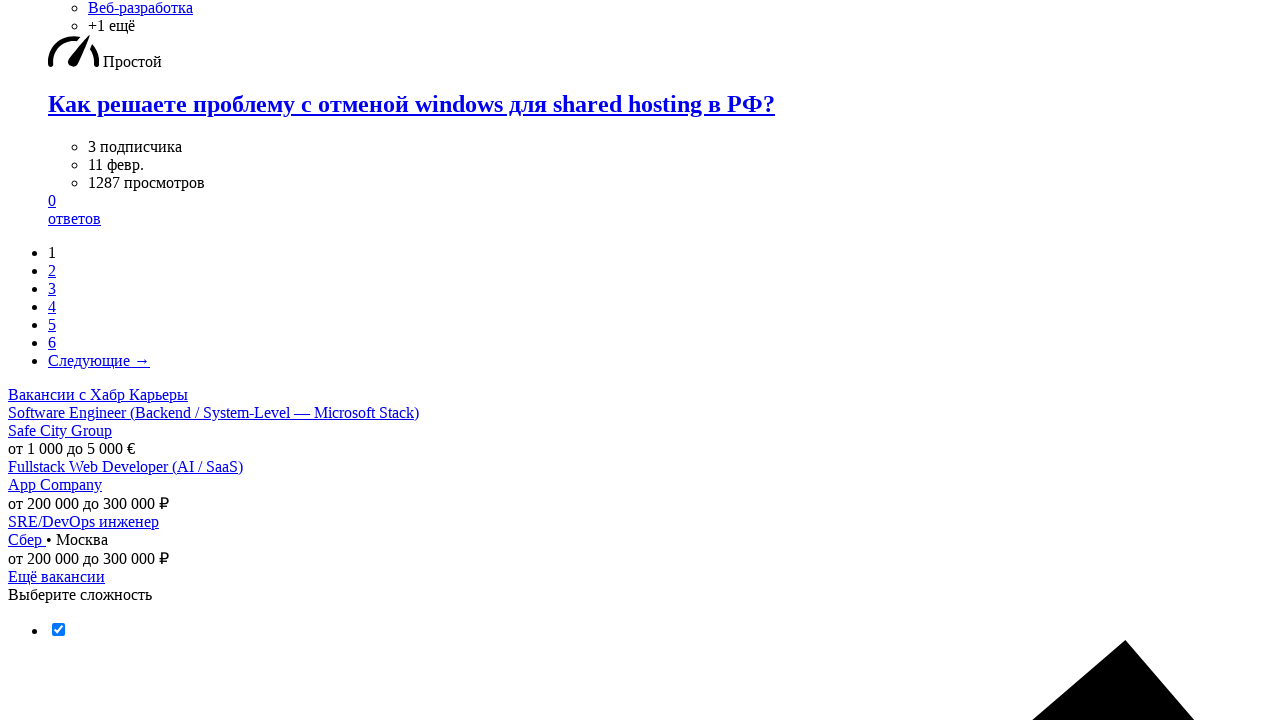

Waited for new questions to load on page 7
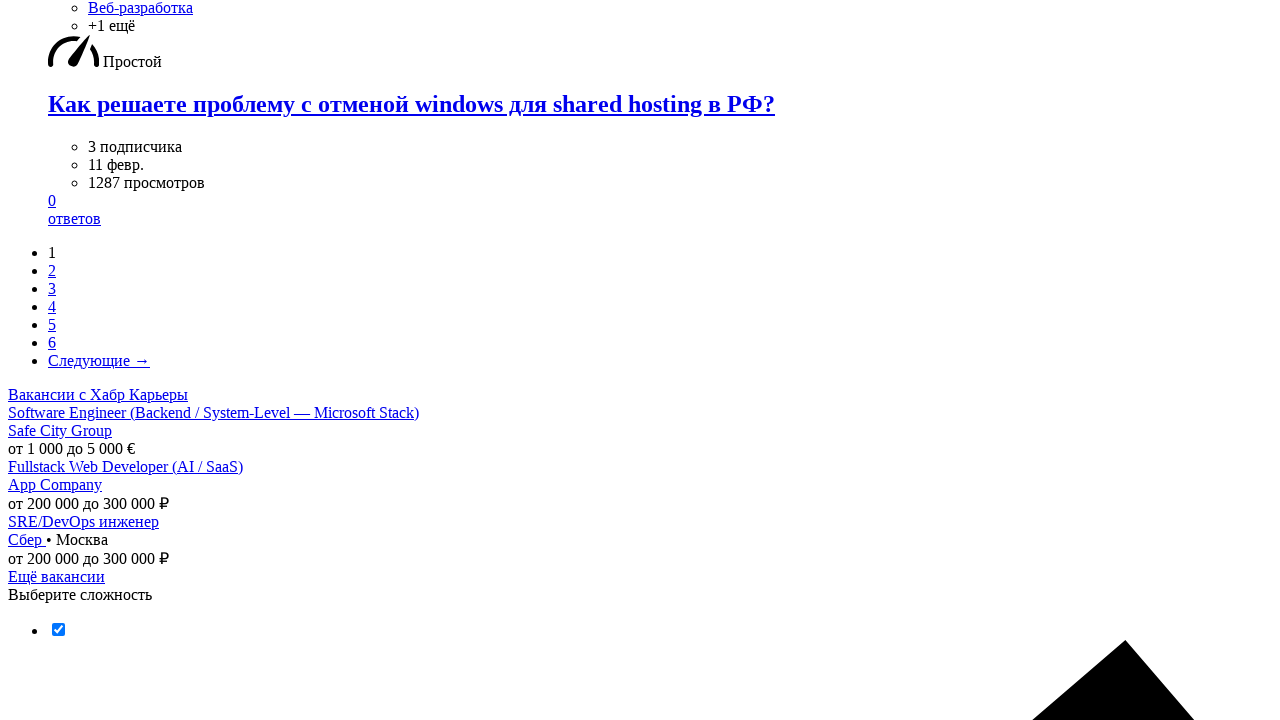

Clicked next page button to navigate to page 8 at (660, 361) on .next
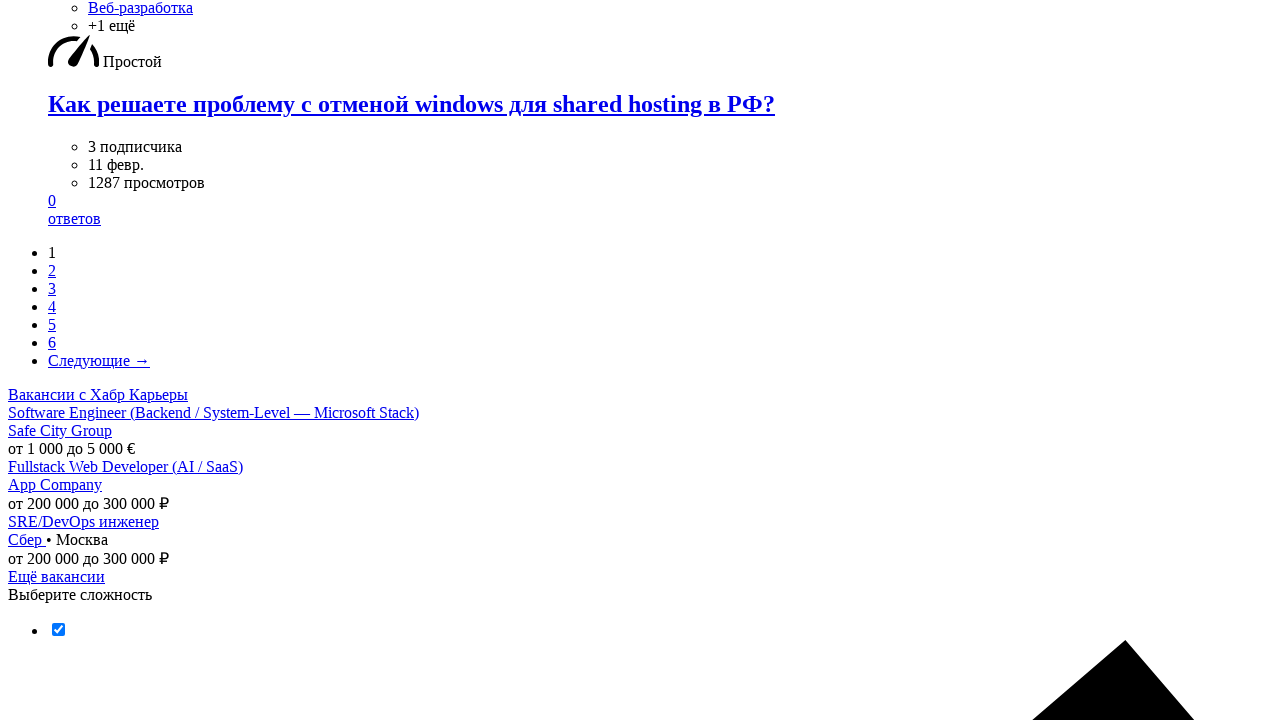

Waited for new questions to load on page 8
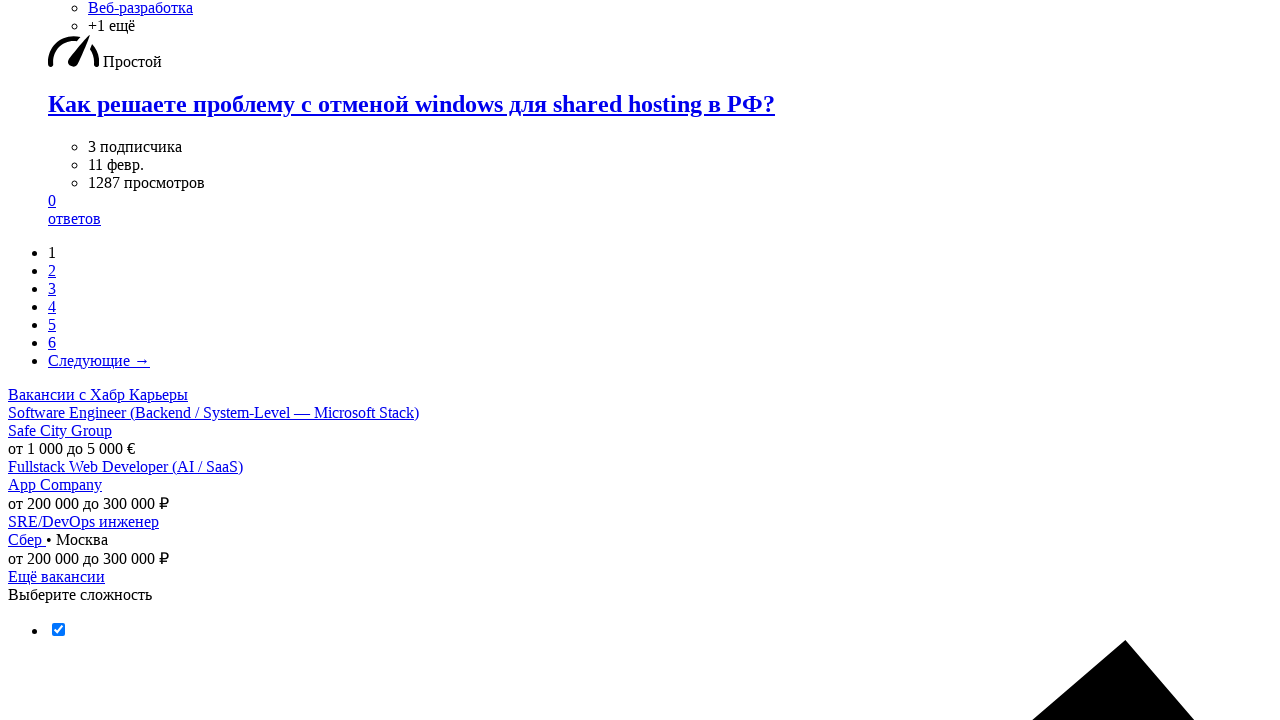

Clicked next page button to navigate to page 9 at (660, 361) on .next
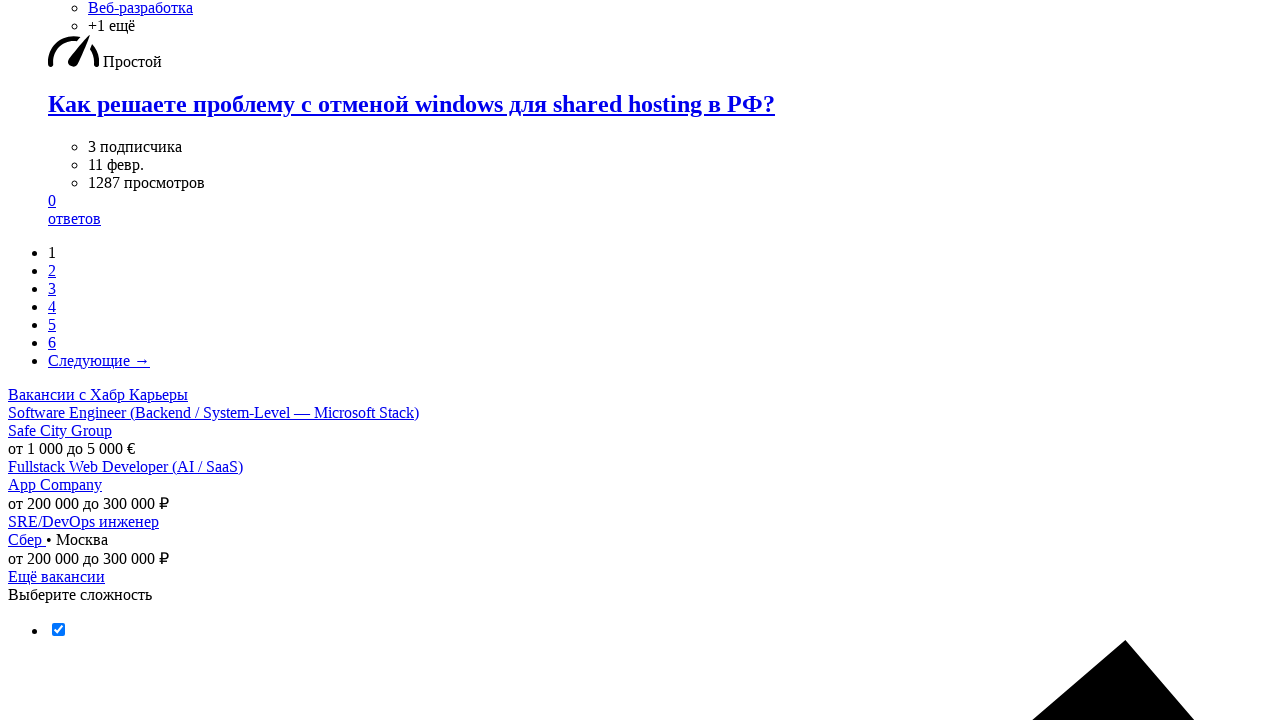

Waited for new questions to load on page 9
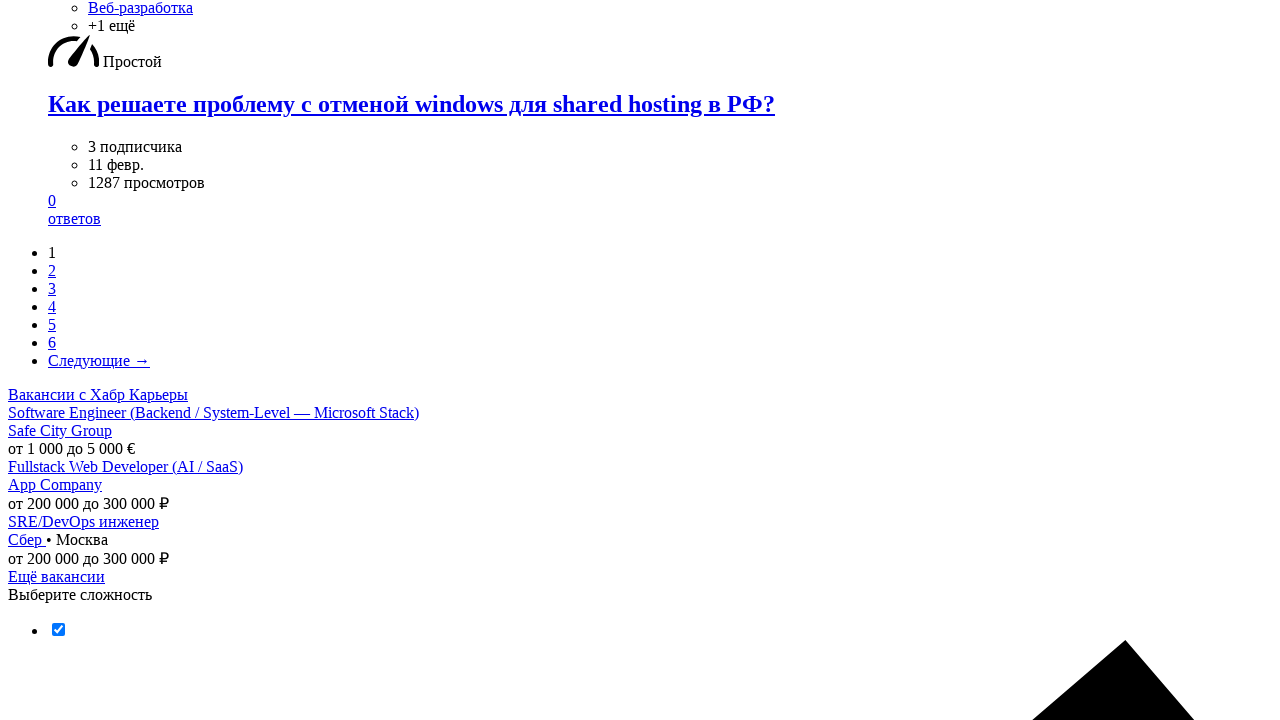

Clicked next page button to navigate to page 10 at (660, 361) on .next
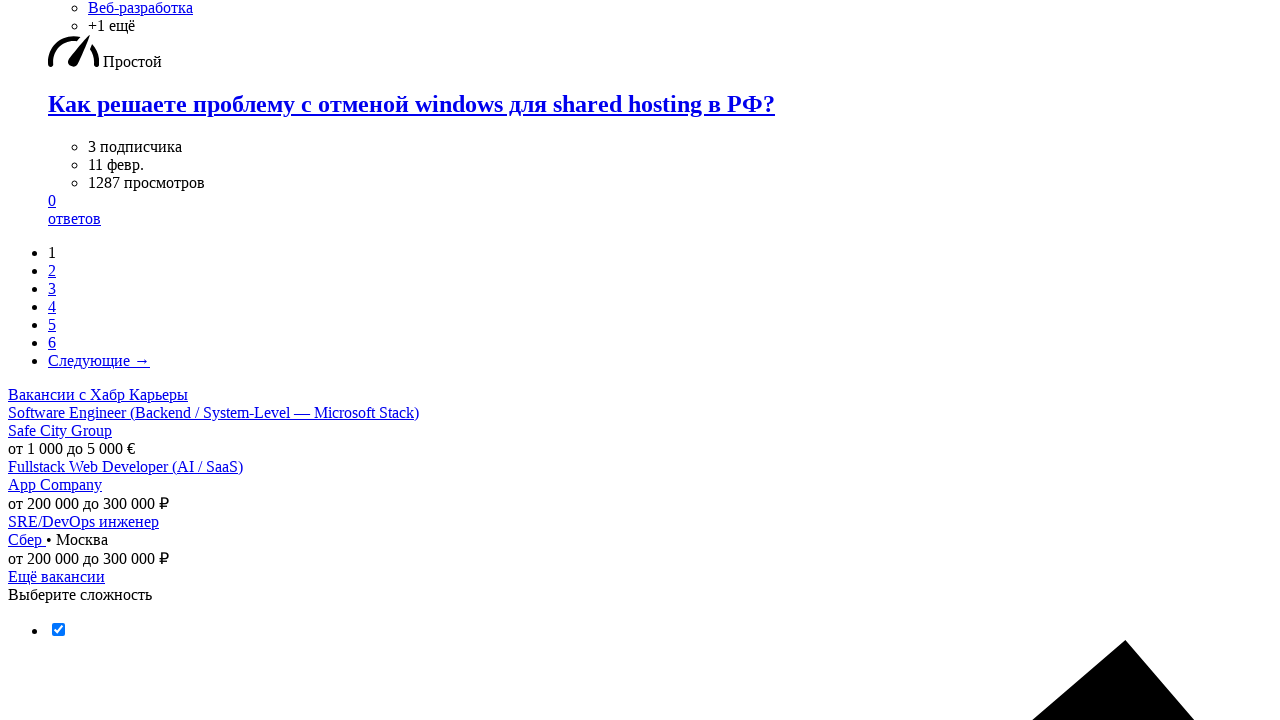

Waited for new questions to load on page 10
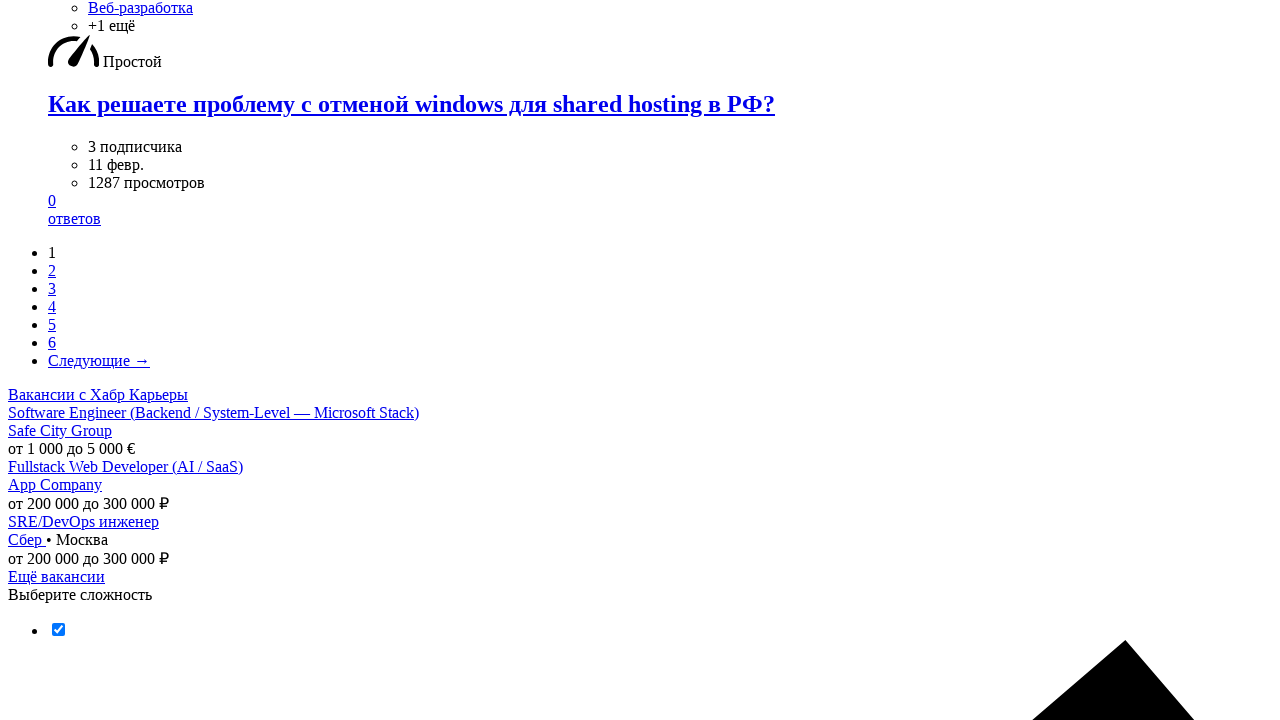

Clicked next page button to navigate to page 11 at (660, 361) on .next
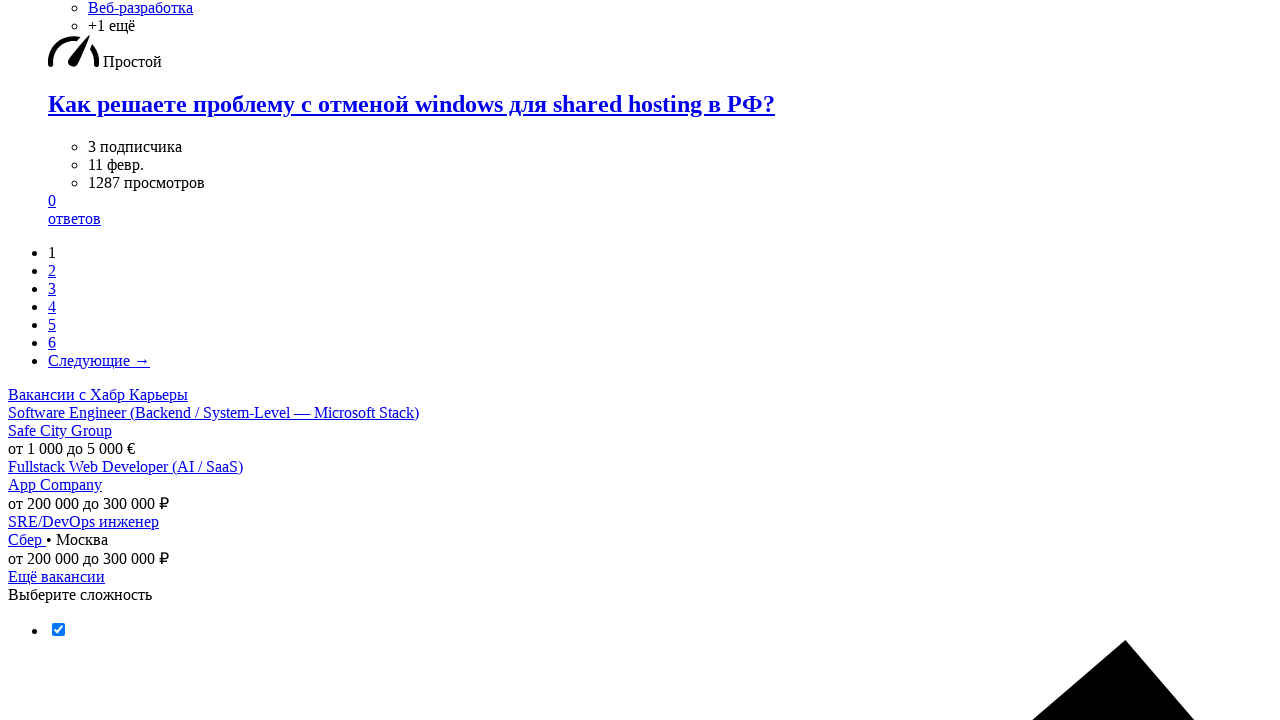

Waited for new questions to load on page 11
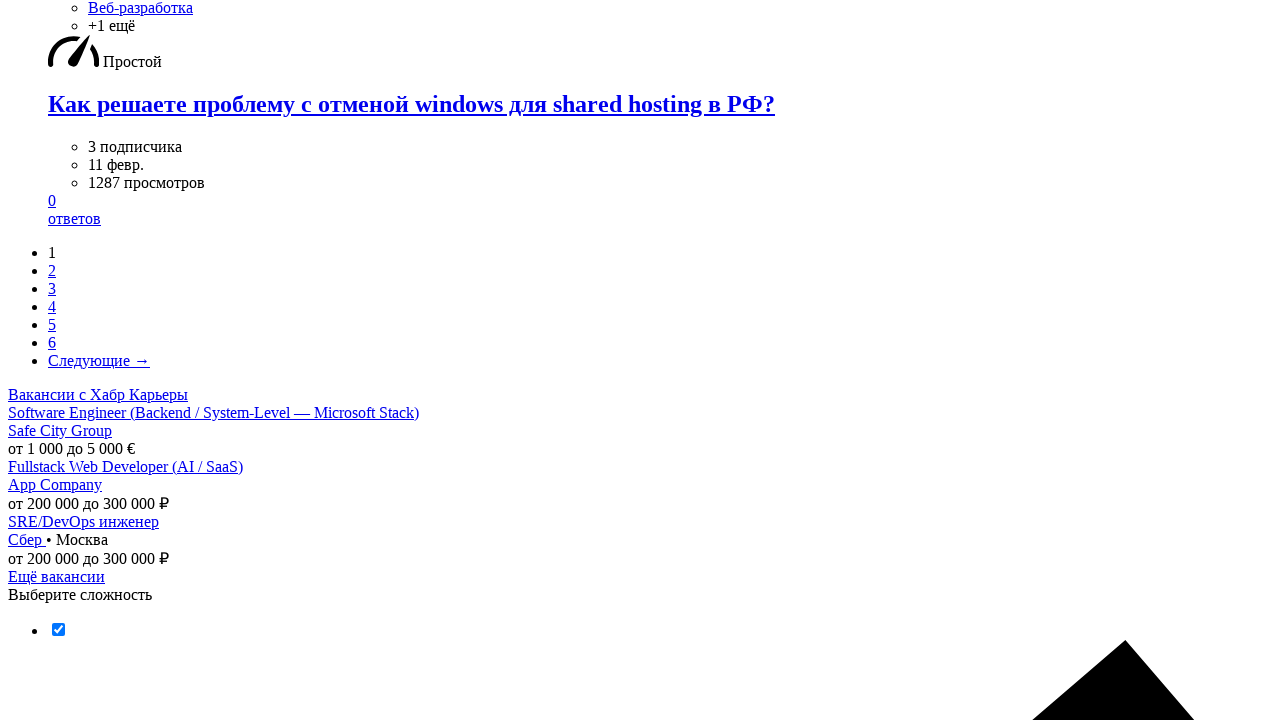

Clicked next page button to navigate to page 12 at (660, 361) on .next
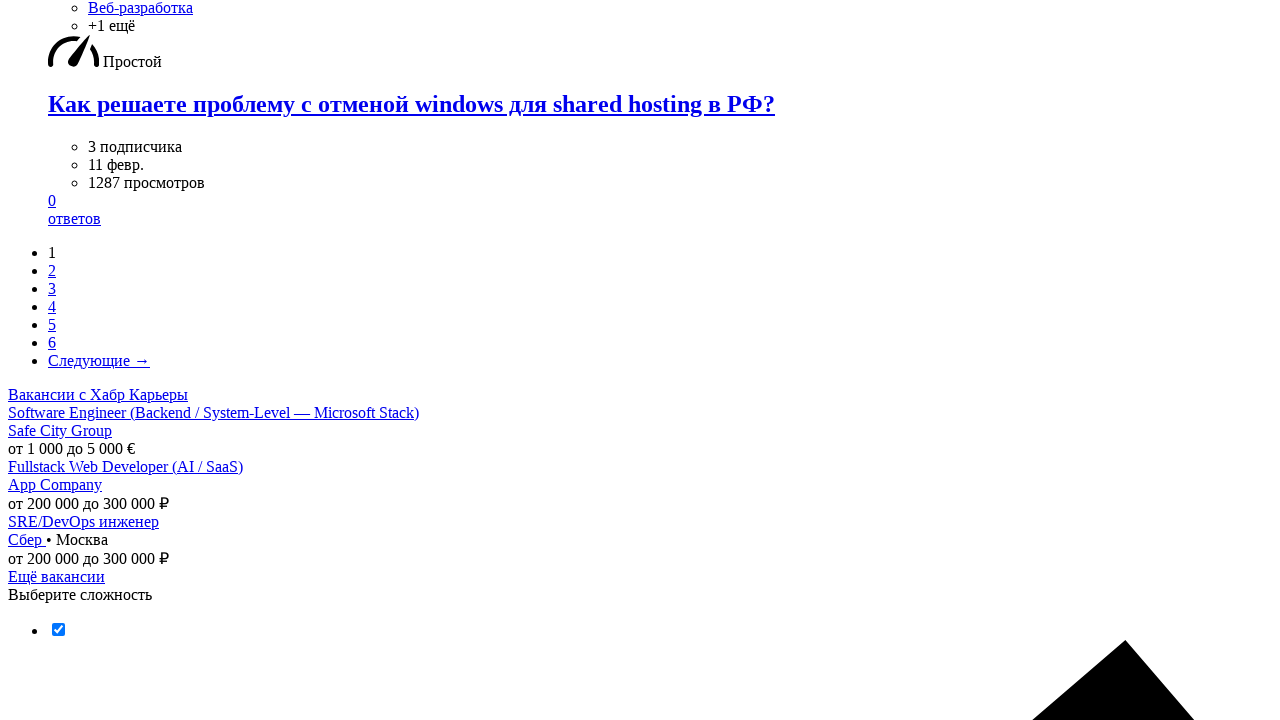

Waited for new questions to load on page 12
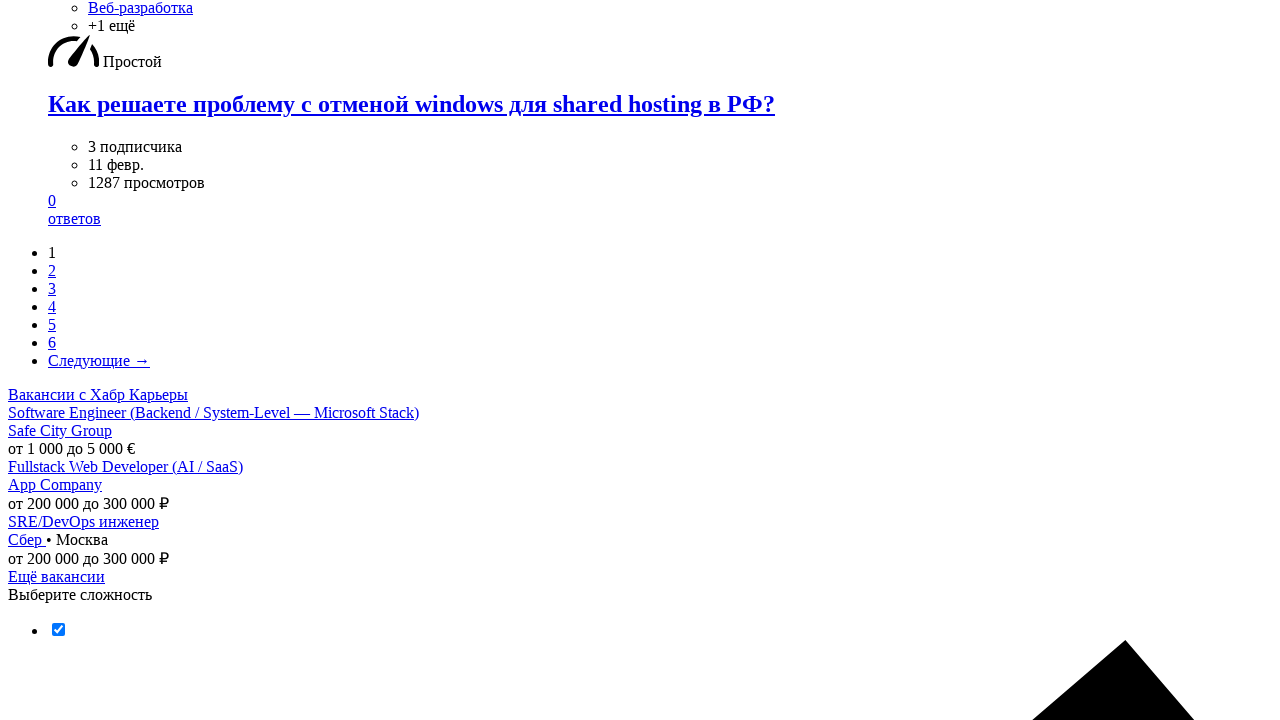

Clicked next page button to navigate to page 13 at (660, 361) on .next
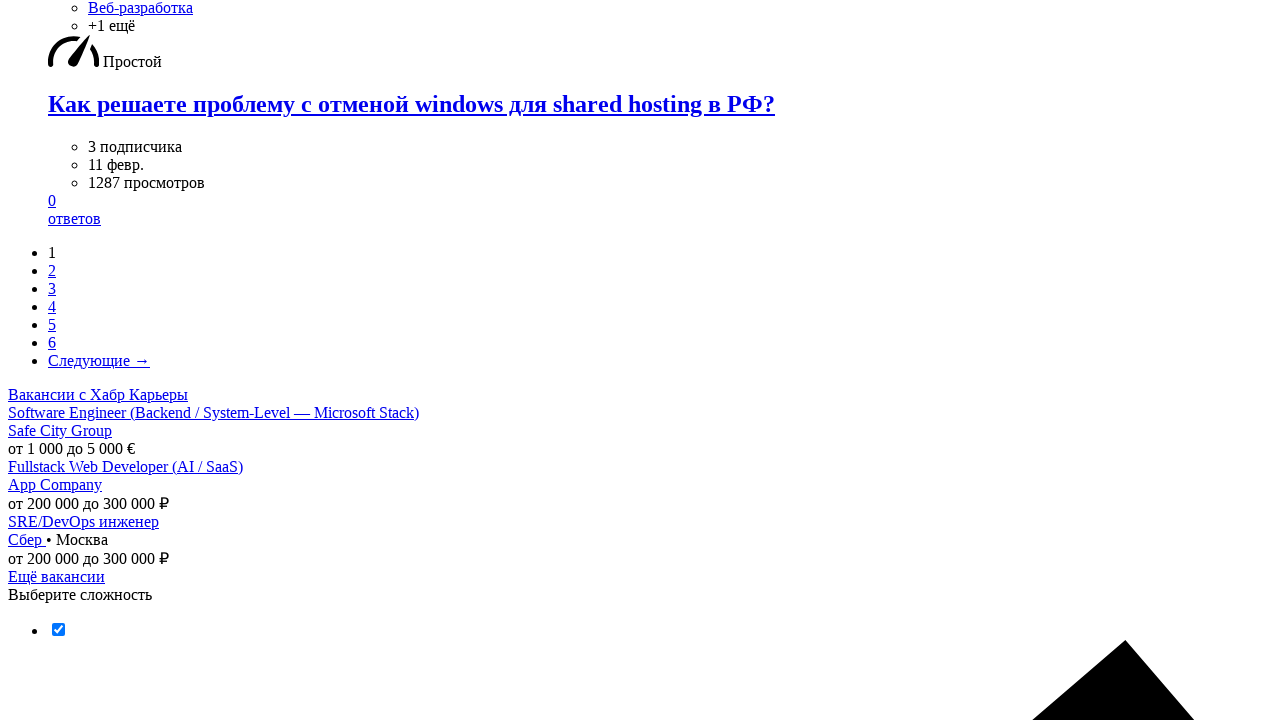

Waited for new questions to load on page 13
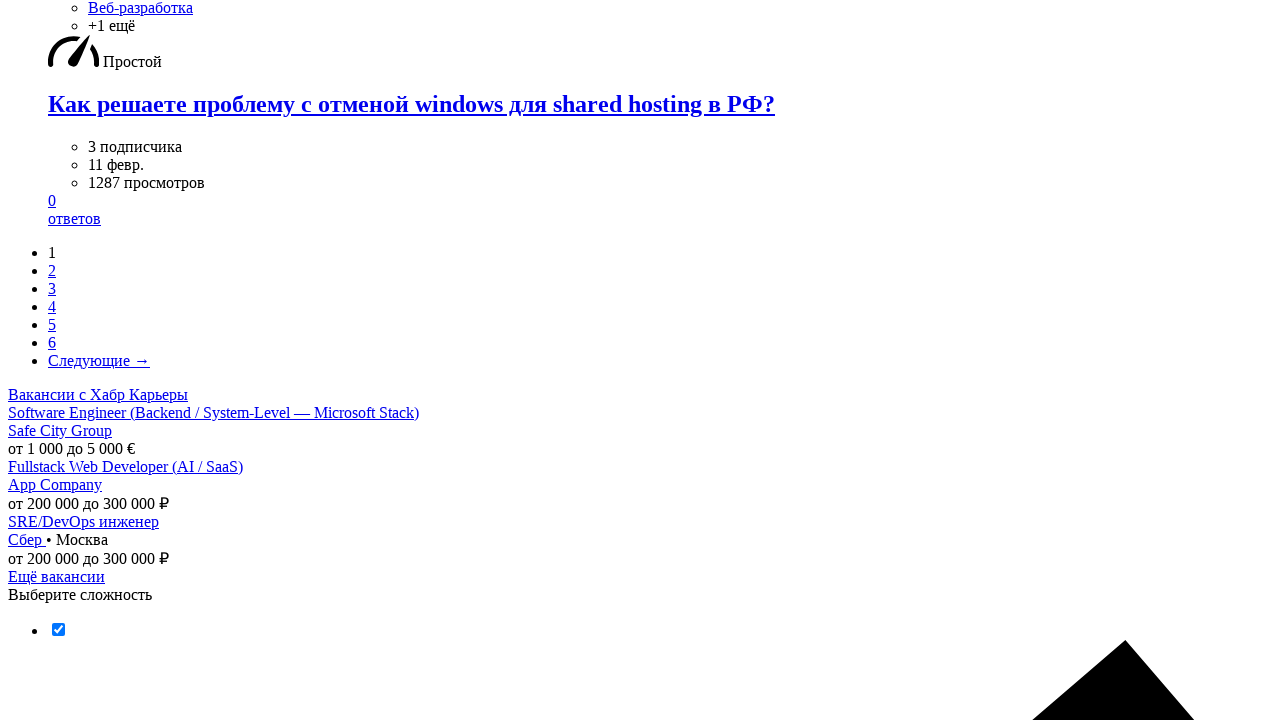

Clicked next page button to navigate to page 14 at (660, 361) on .next
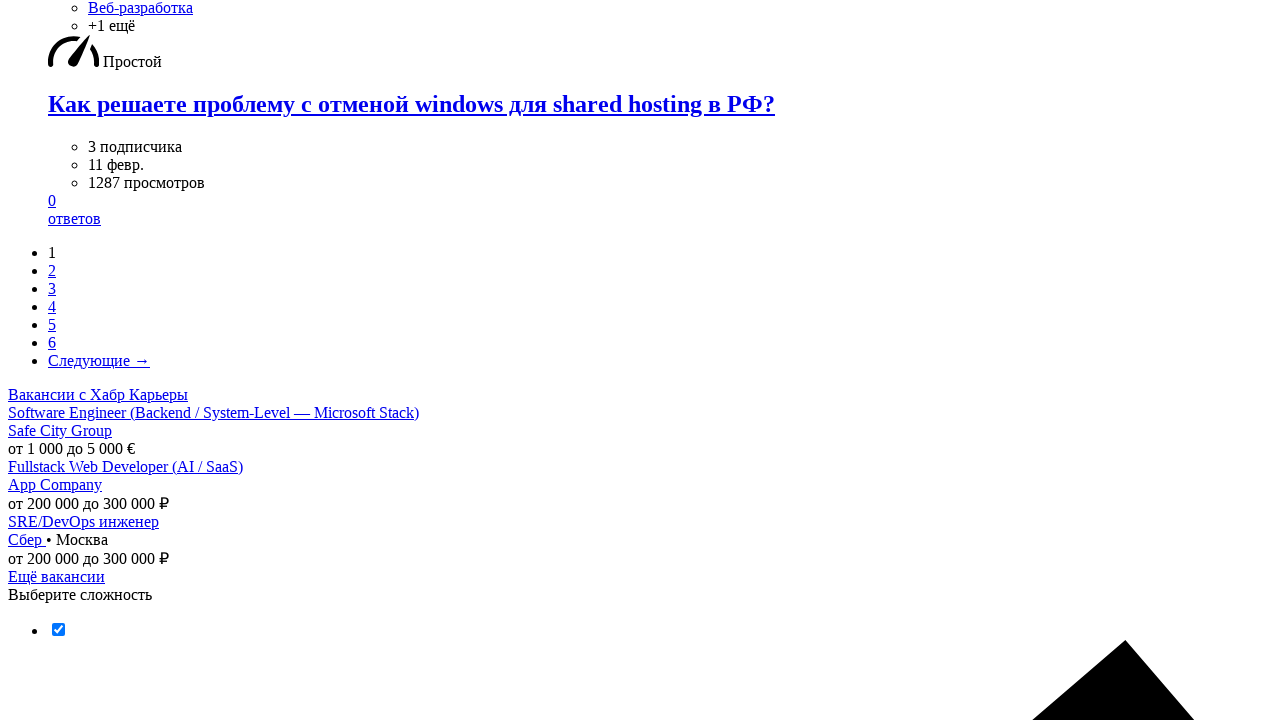

Waited for new questions to load on page 14
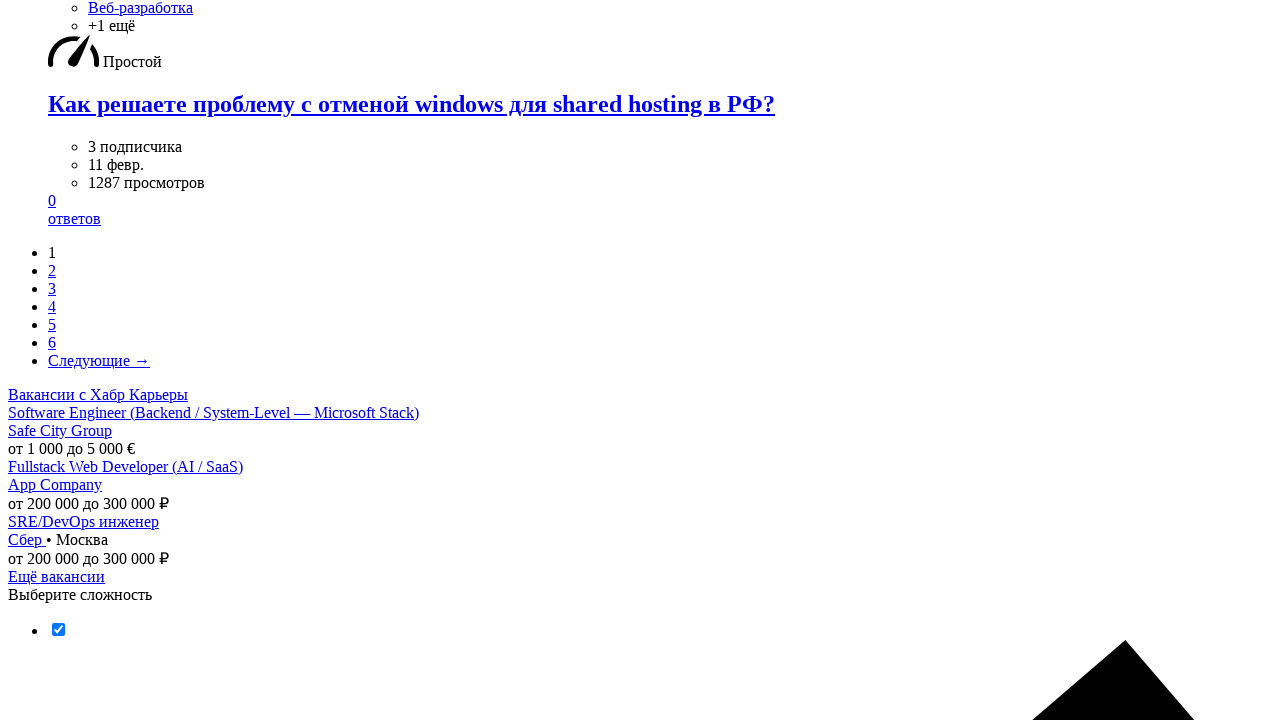

Clicked next page button to navigate to page 15 at (660, 361) on .next
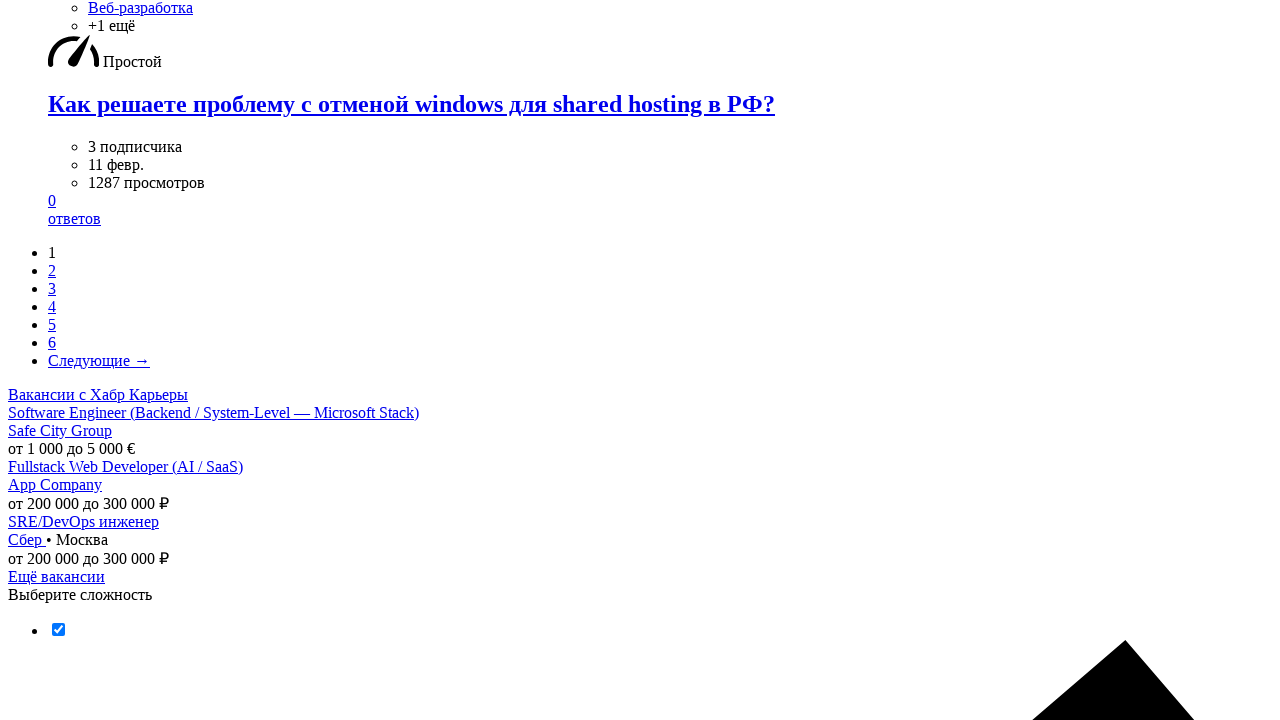

Waited for new questions to load on page 15
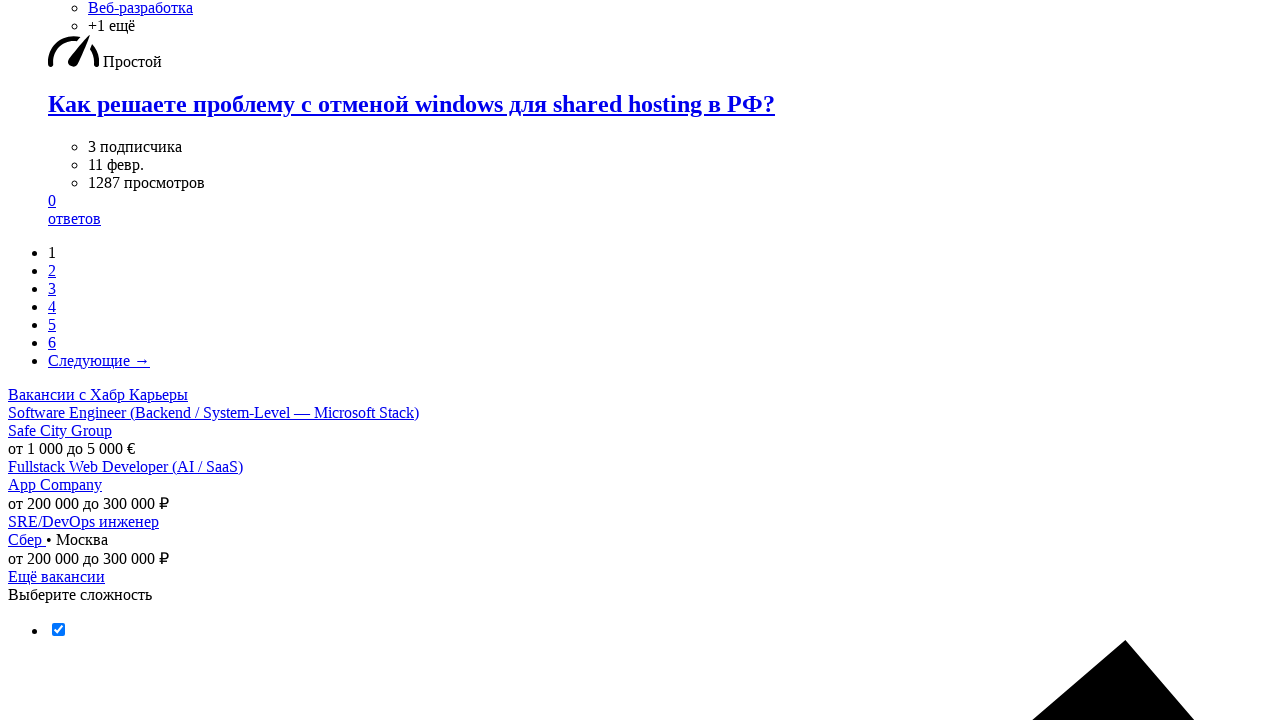

Clicked next page button to navigate to page 16 at (660, 361) on .next
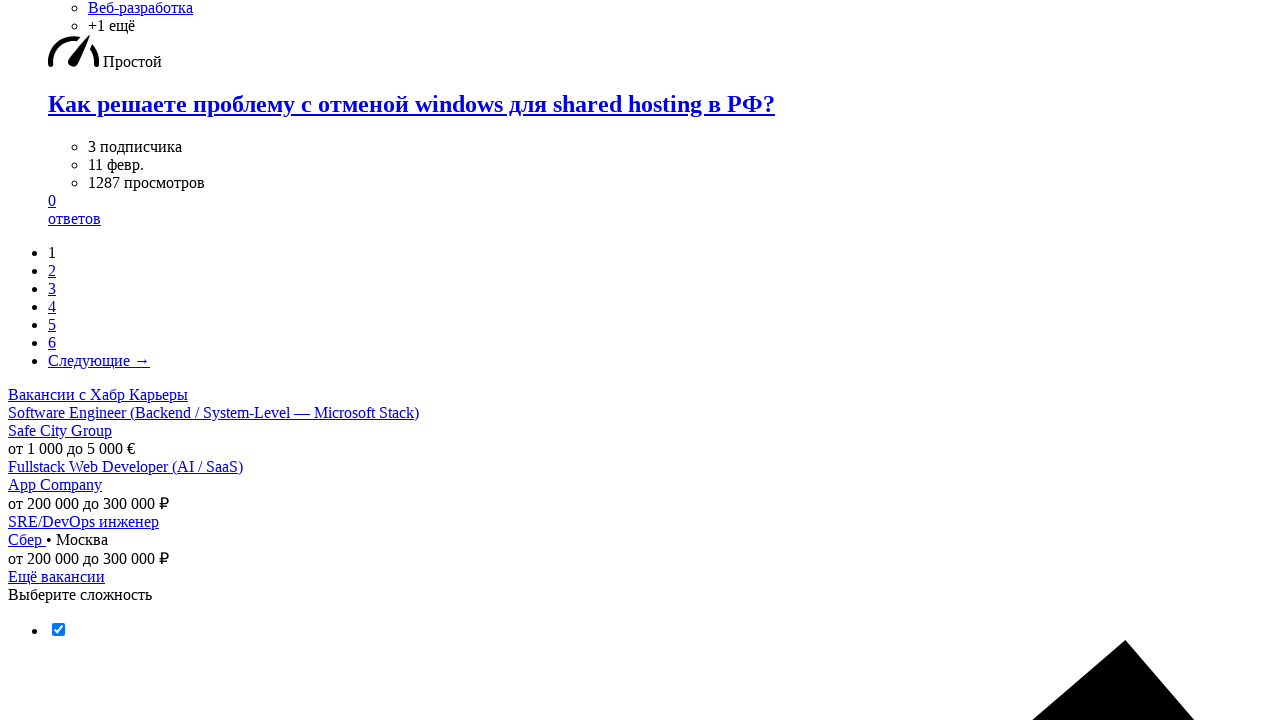

Waited for new questions to load on page 16
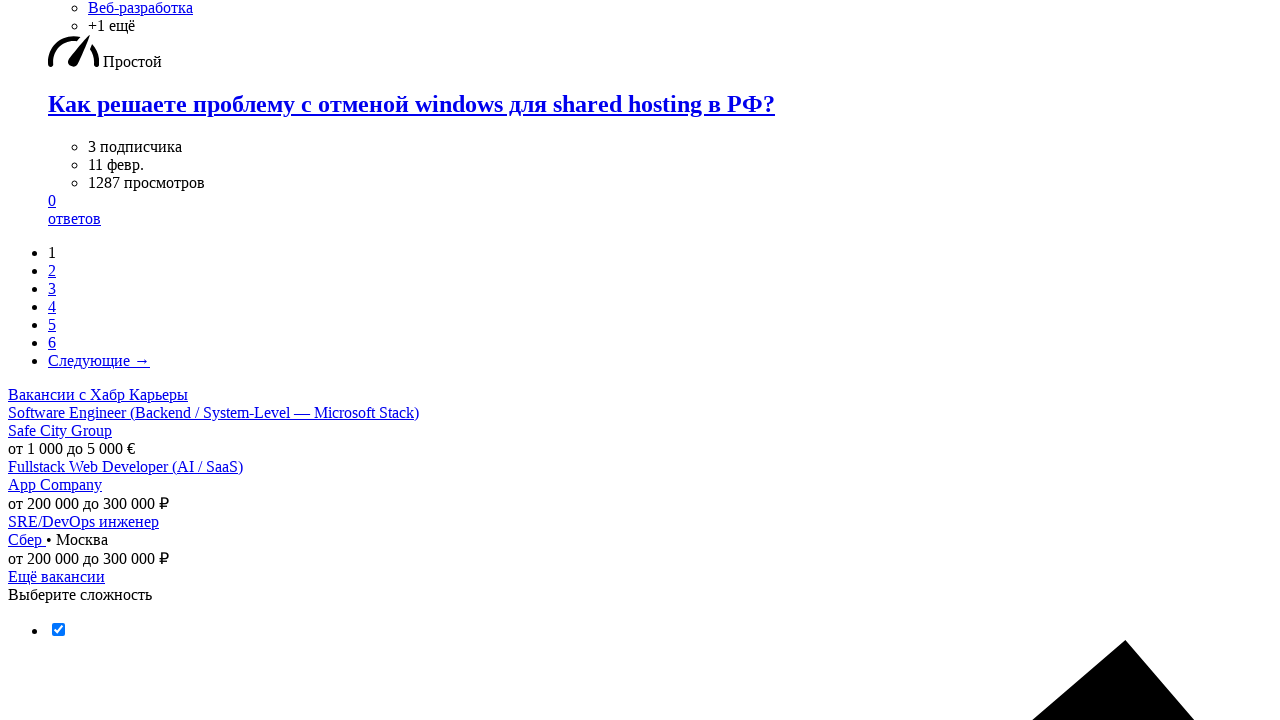

Clicked next page button to navigate to page 17 at (660, 361) on .next
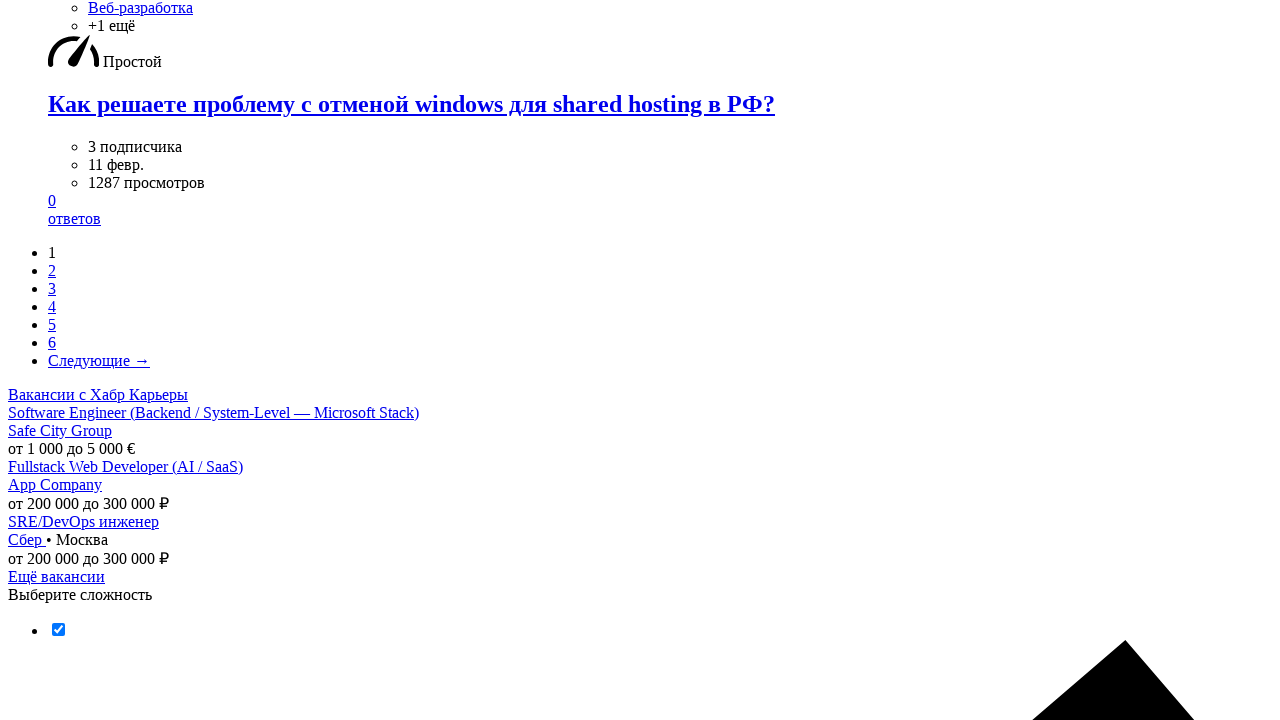

Waited for new questions to load on page 17
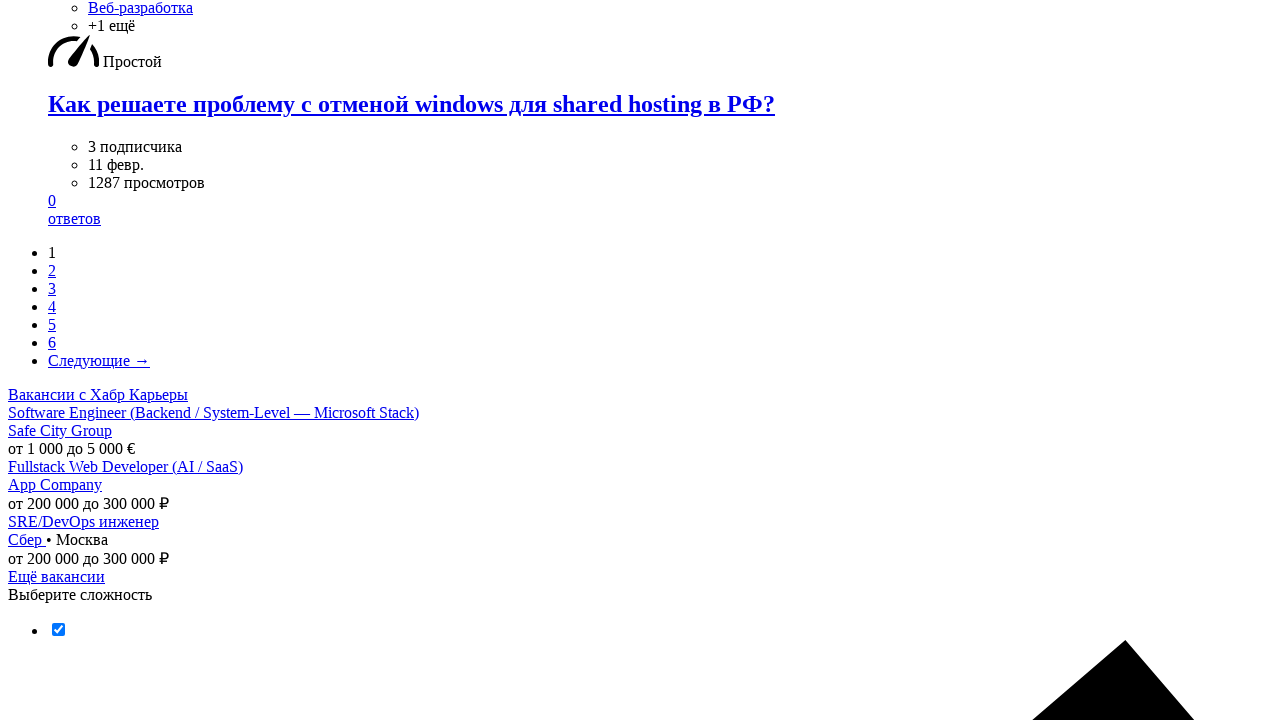

Clicked next page button to navigate to page 18 at (660, 361) on .next
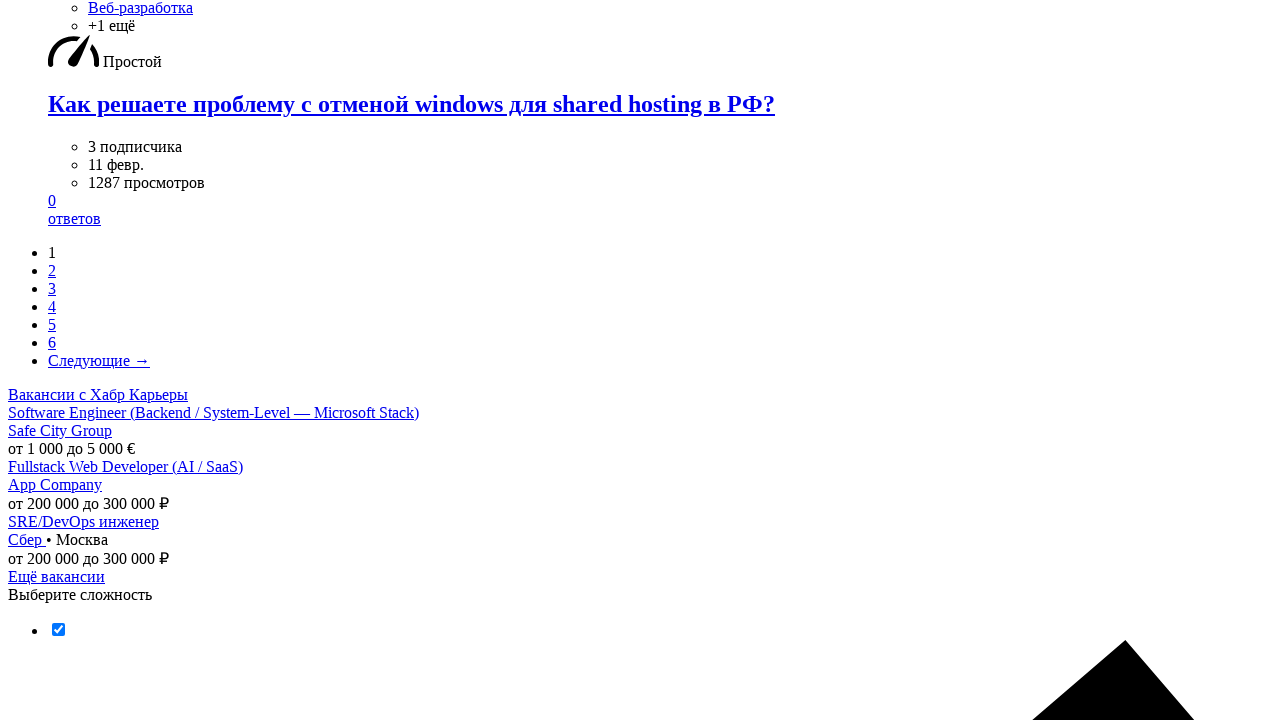

Waited for new questions to load on page 18
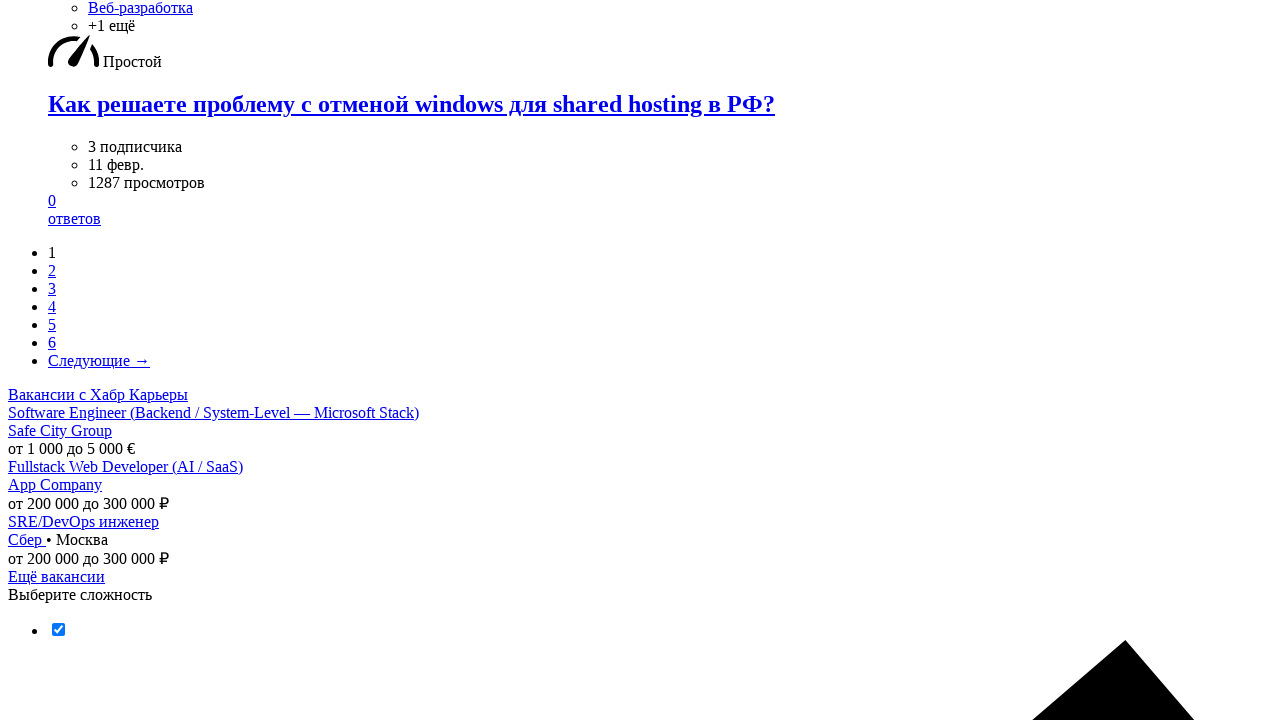

Clicked next page button to navigate to page 19 at (660, 361) on .next
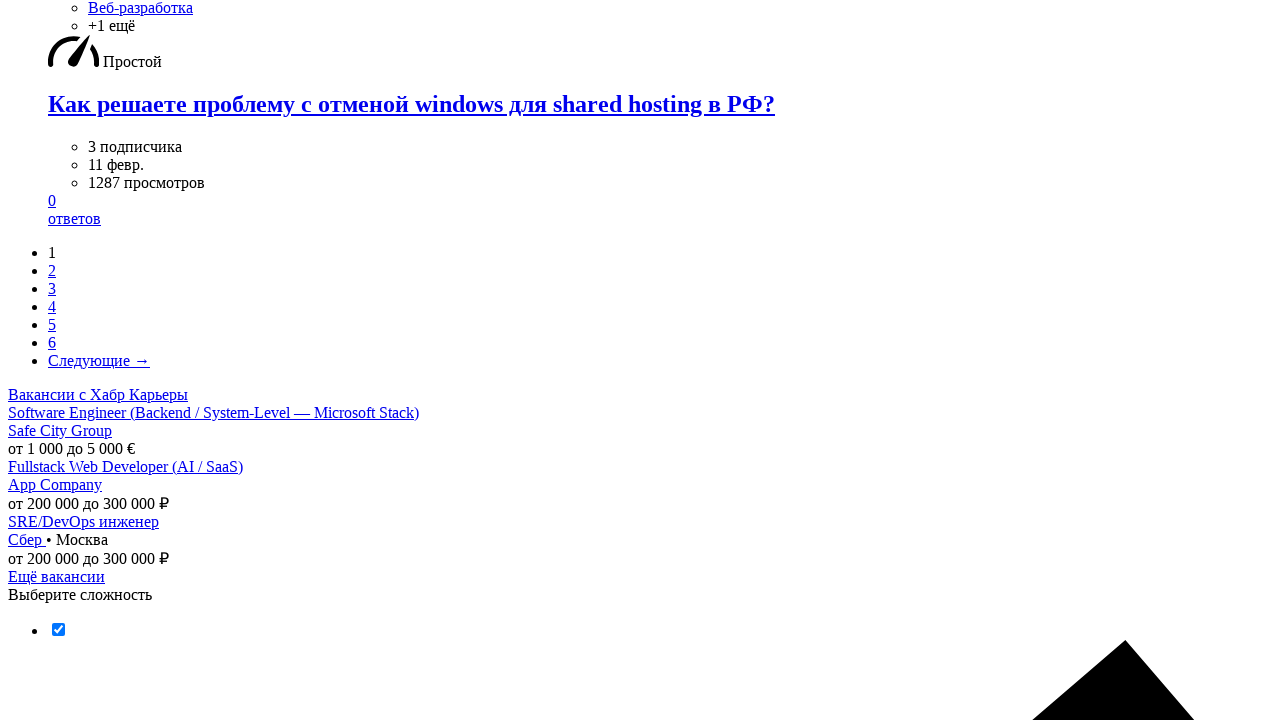

Waited for new questions to load on page 19
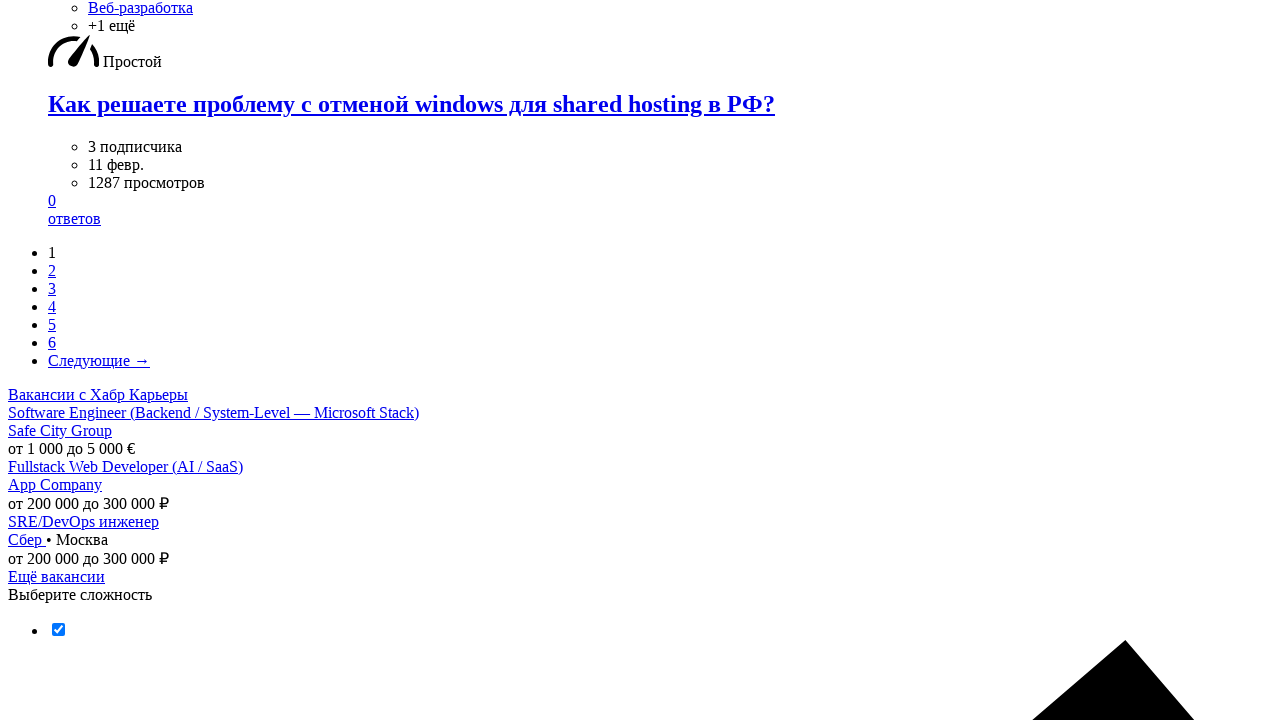

Clicked next page button to navigate to page 20 at (660, 361) on .next
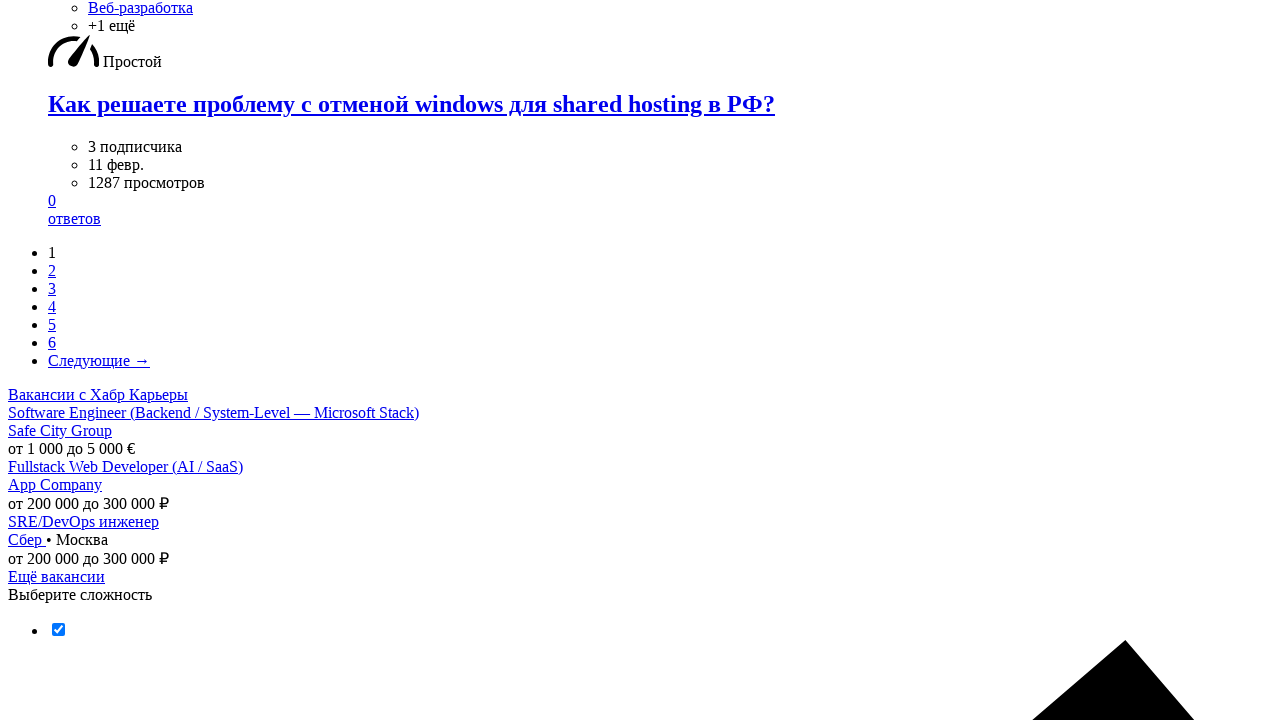

Waited for new questions to load on page 20
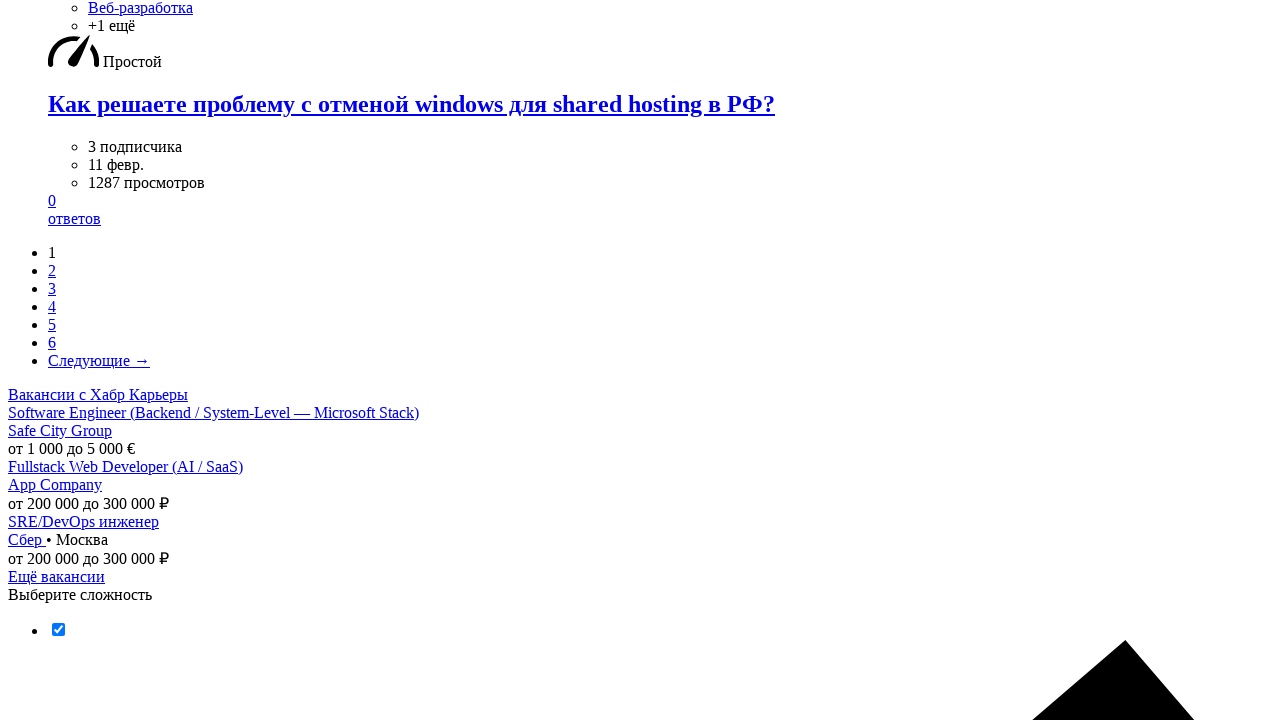

Resized browser window to mobile dimensions (414x736)
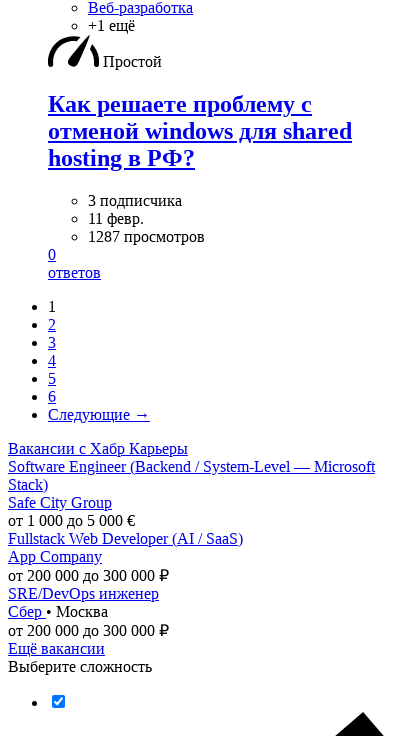

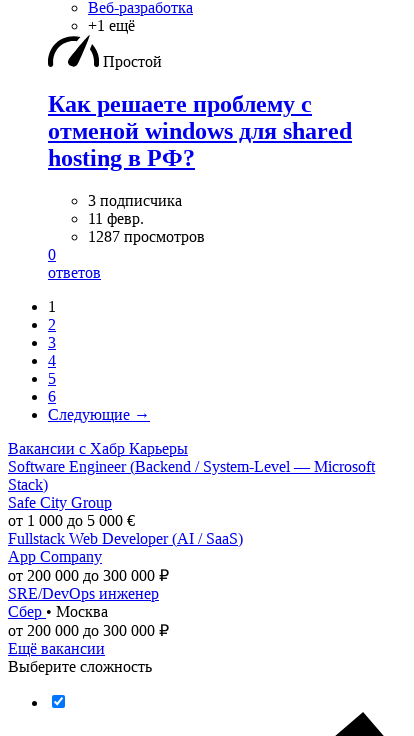